Tests slider interaction by sending arrow key presses to move the slider

Starting URL: https://demoqa.com/slider

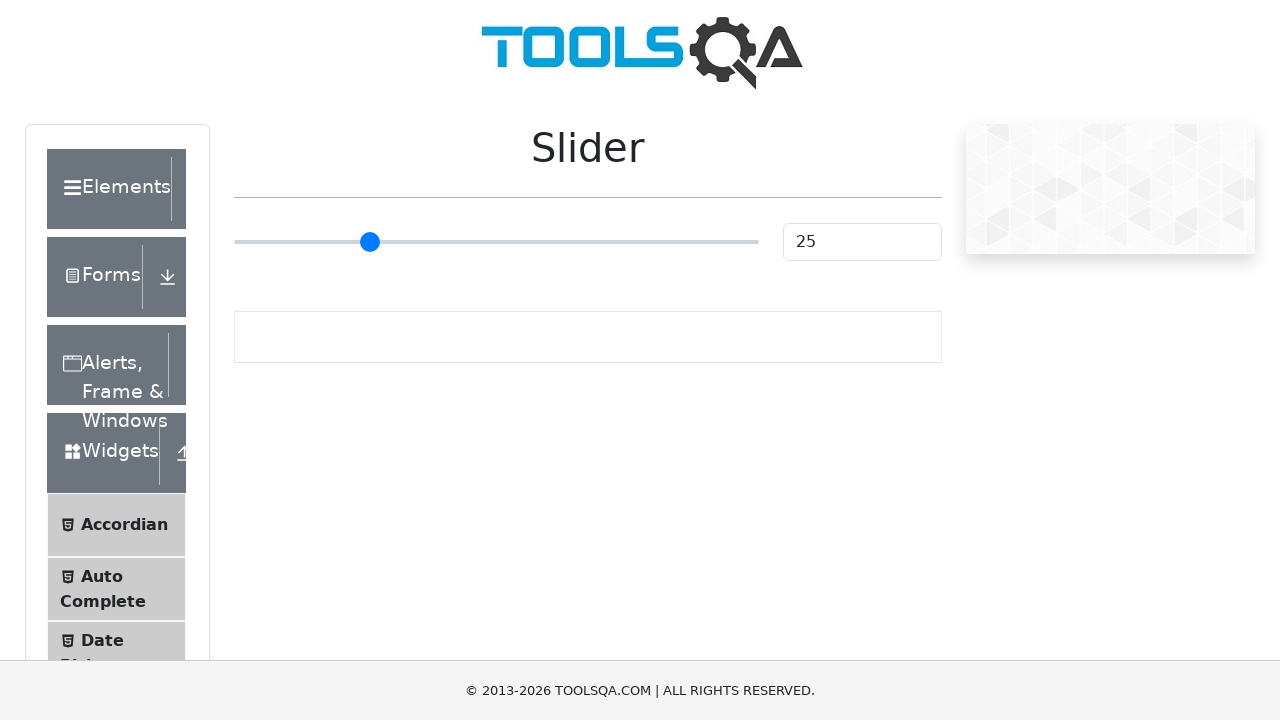

Navigated to slider demo page
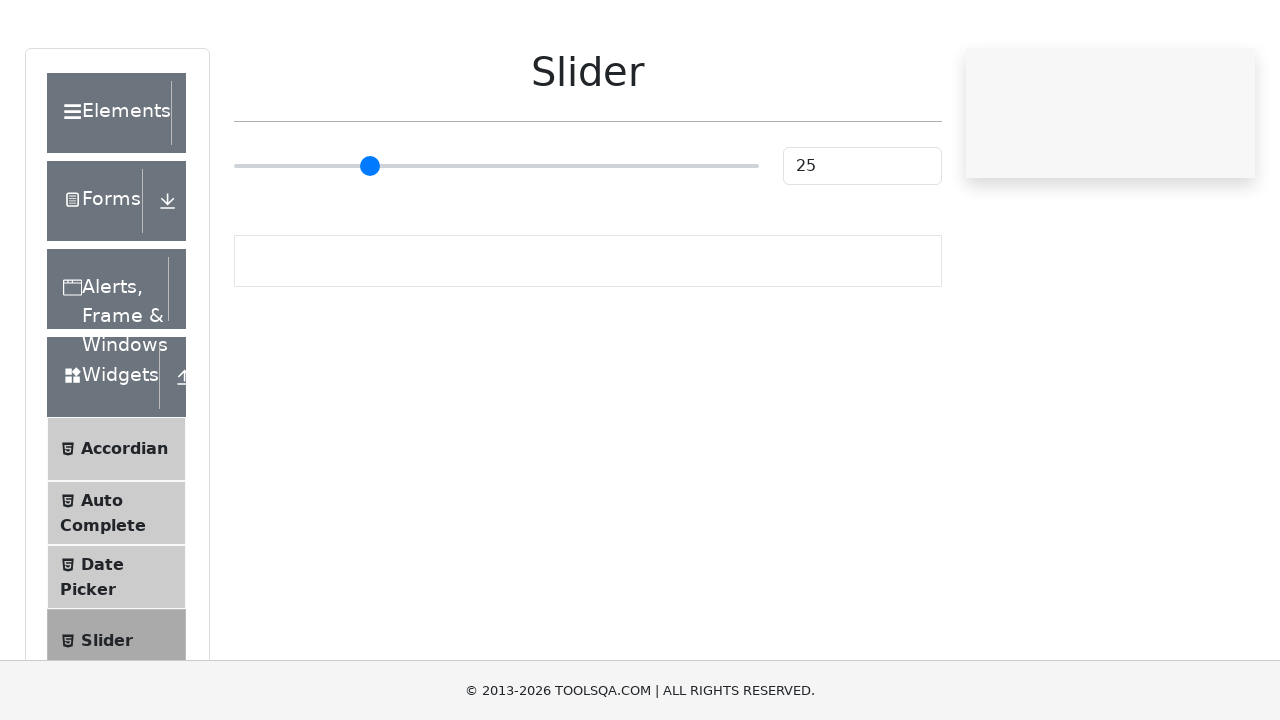

Located slider element
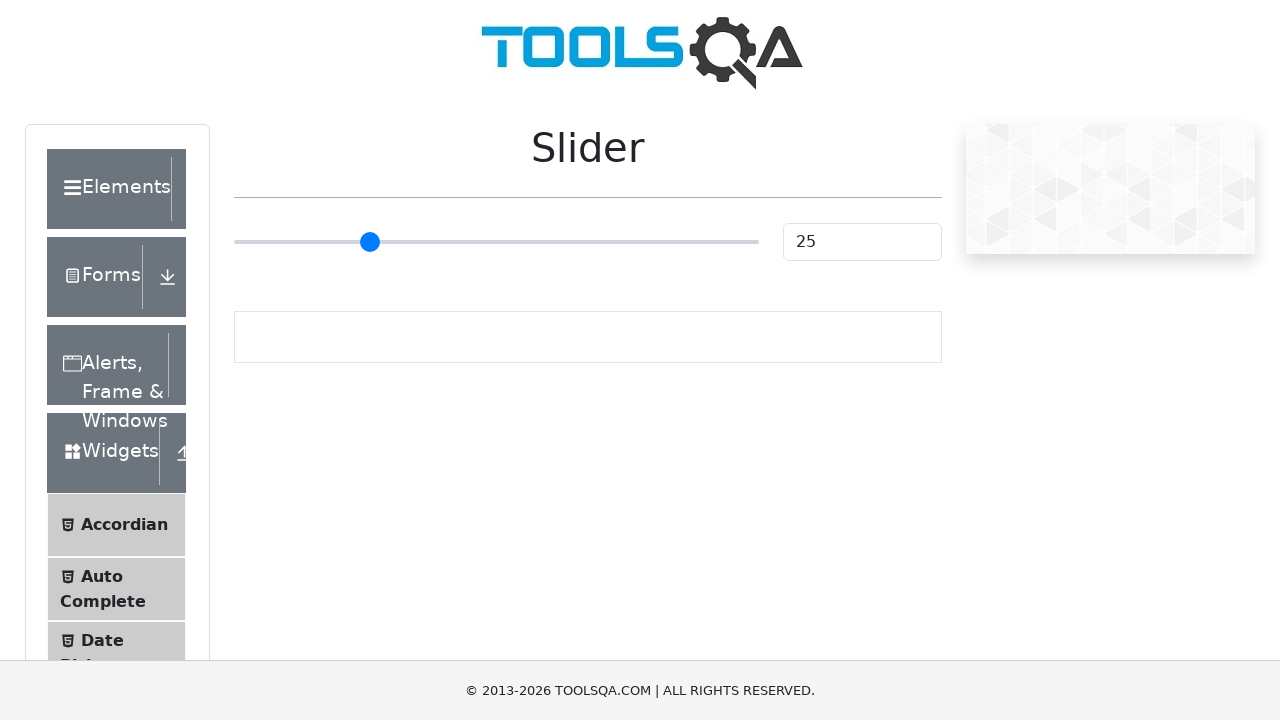

Focused on slider element on .range-slider
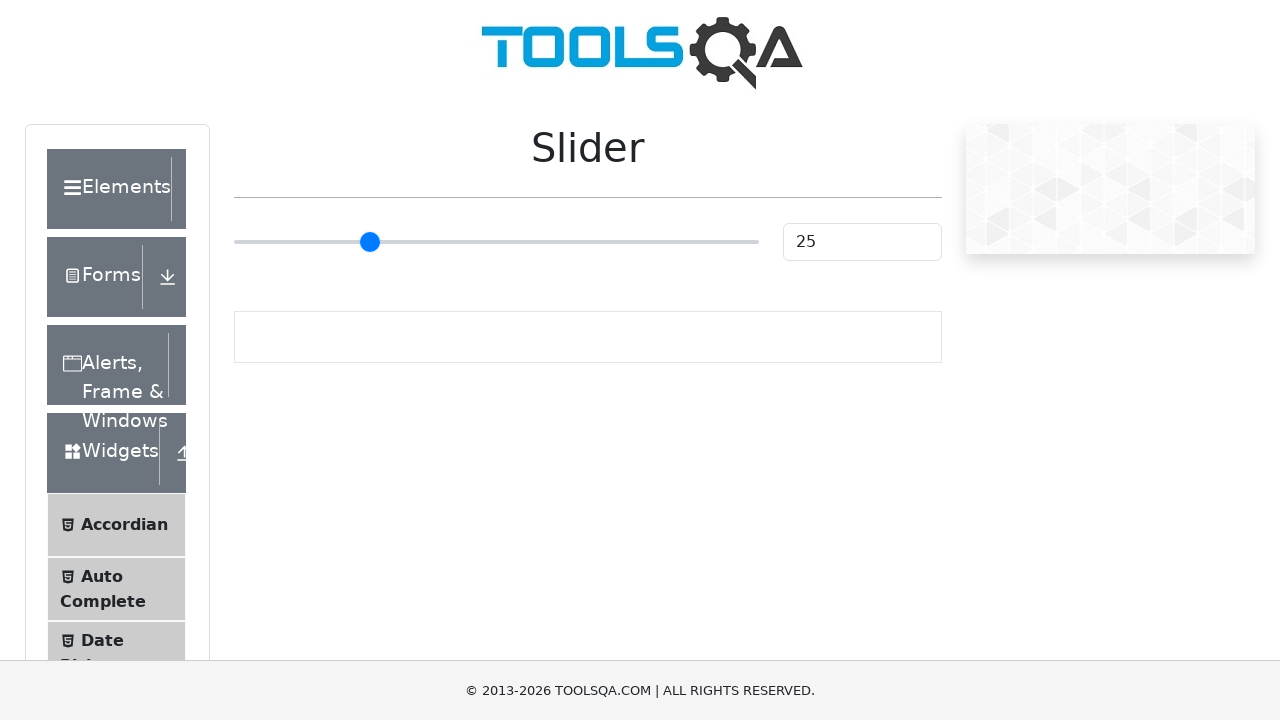

Pressed ArrowRight key to move slider (iteration 1/50)
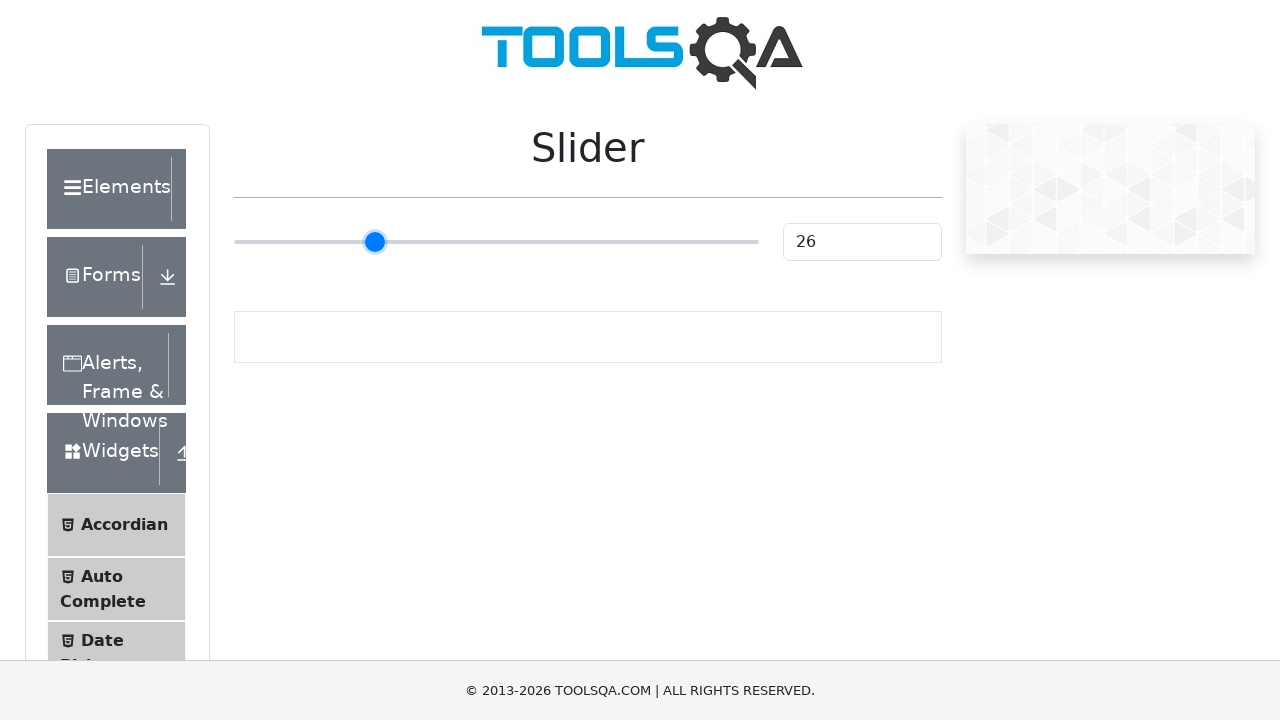

Pressed ArrowRight key to move slider (iteration 2/50)
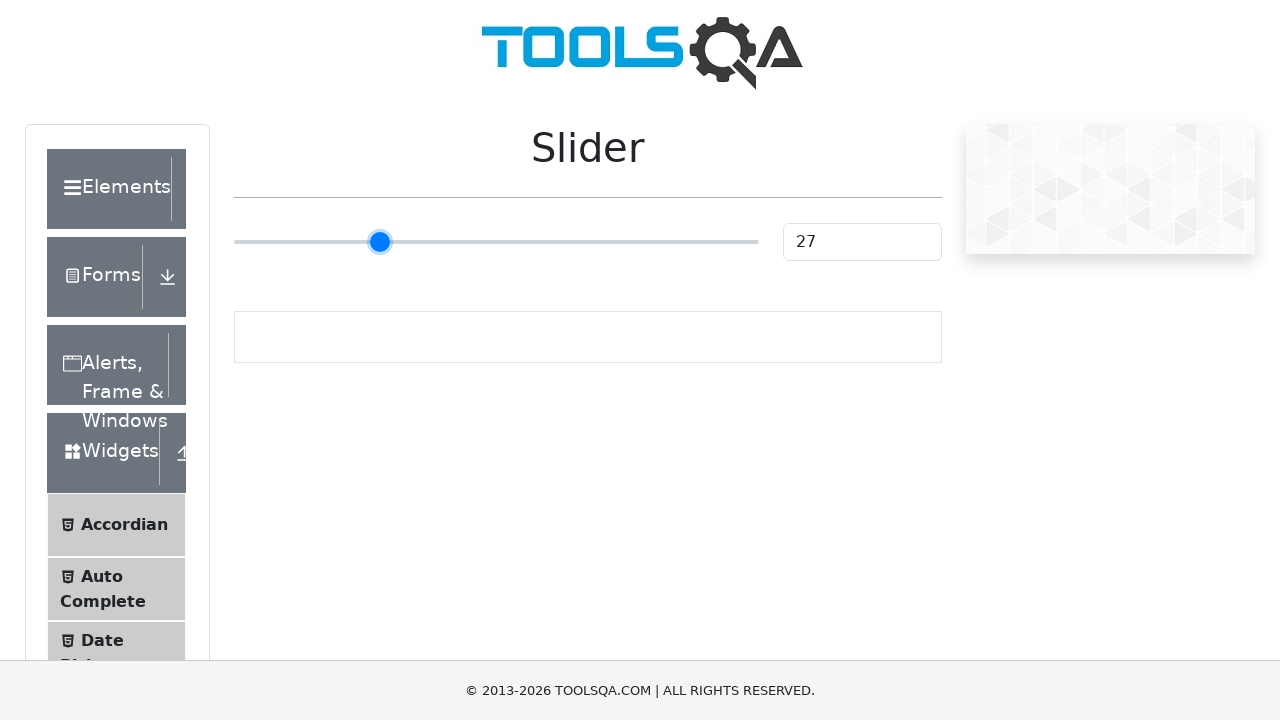

Pressed ArrowRight key to move slider (iteration 3/50)
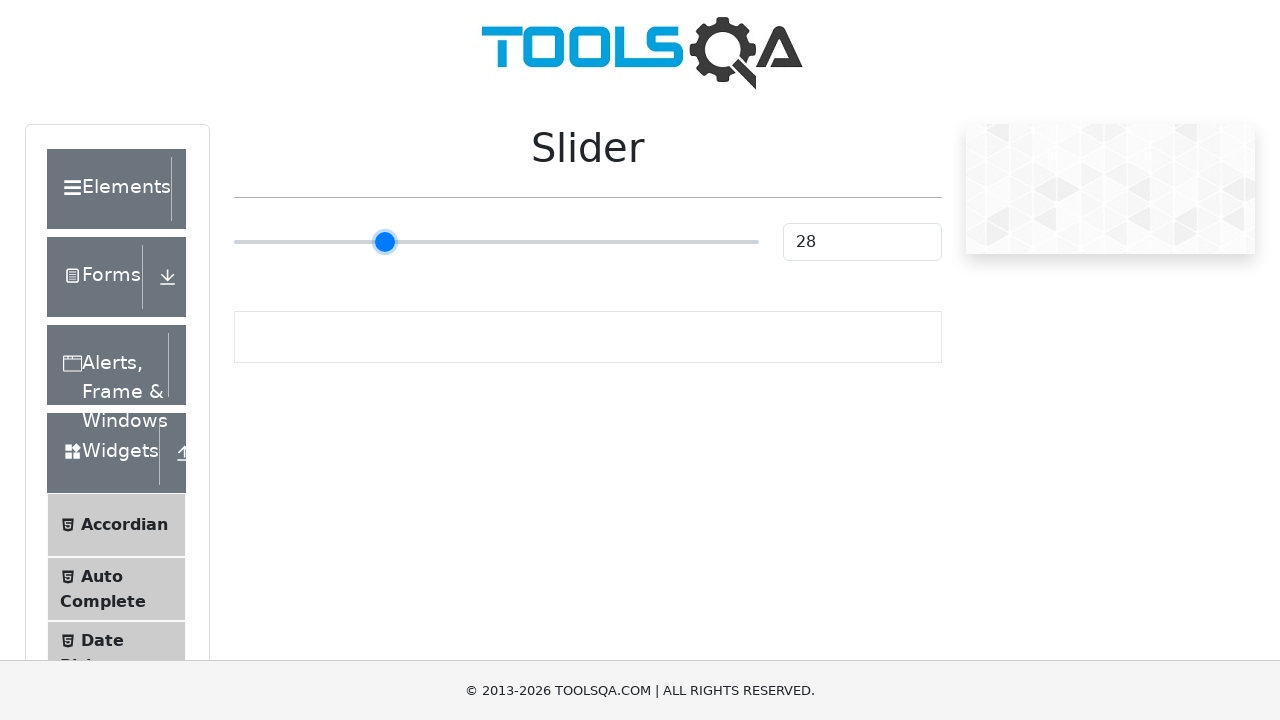

Pressed ArrowRight key to move slider (iteration 4/50)
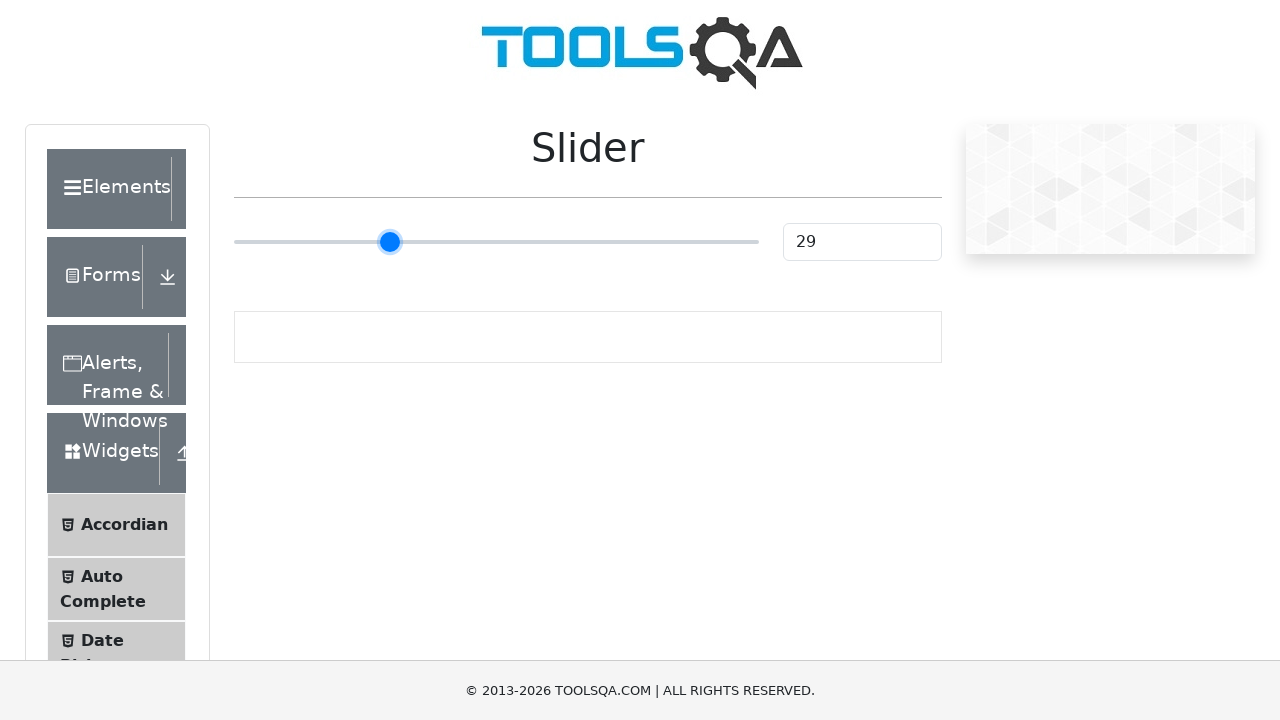

Pressed ArrowRight key to move slider (iteration 5/50)
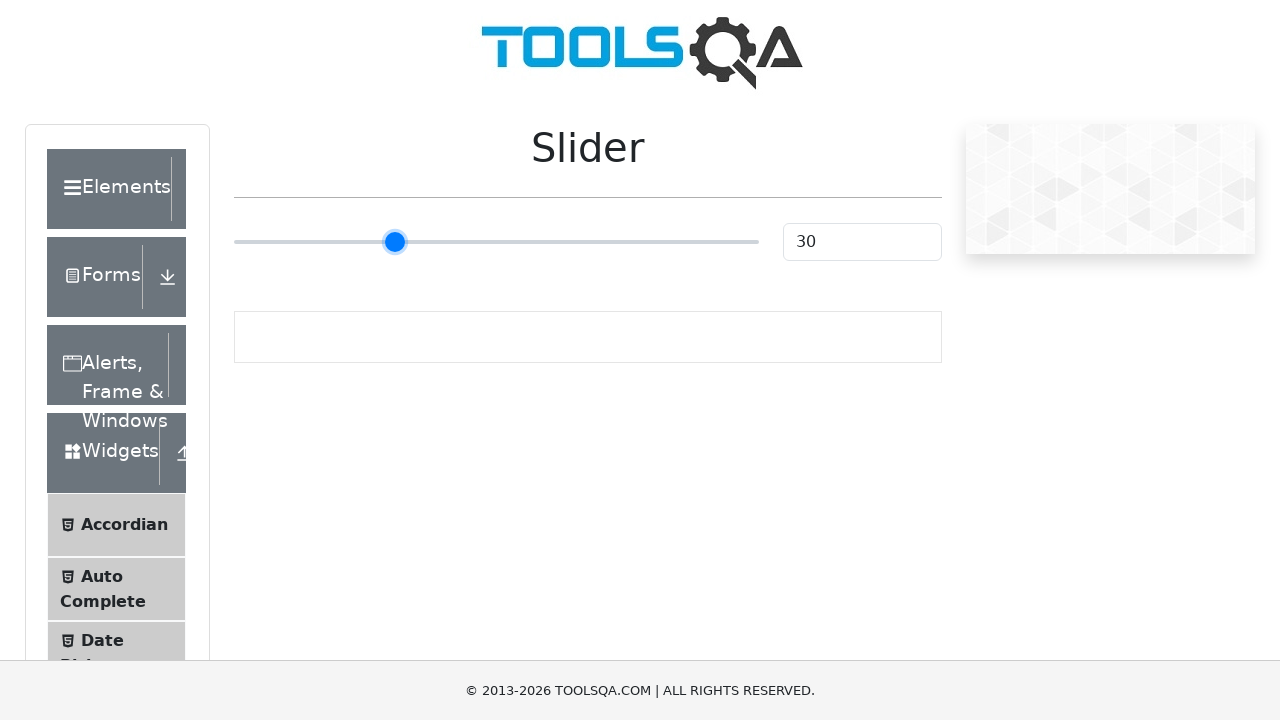

Pressed ArrowRight key to move slider (iteration 6/50)
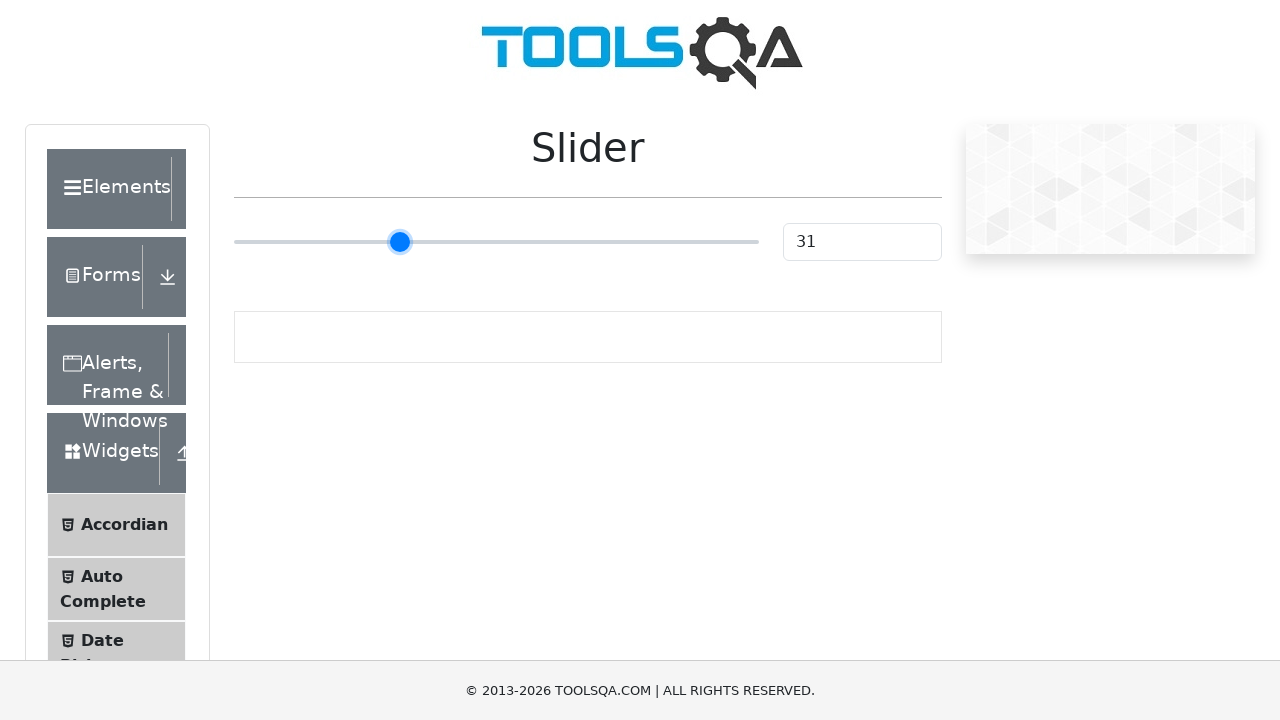

Pressed ArrowRight key to move slider (iteration 7/50)
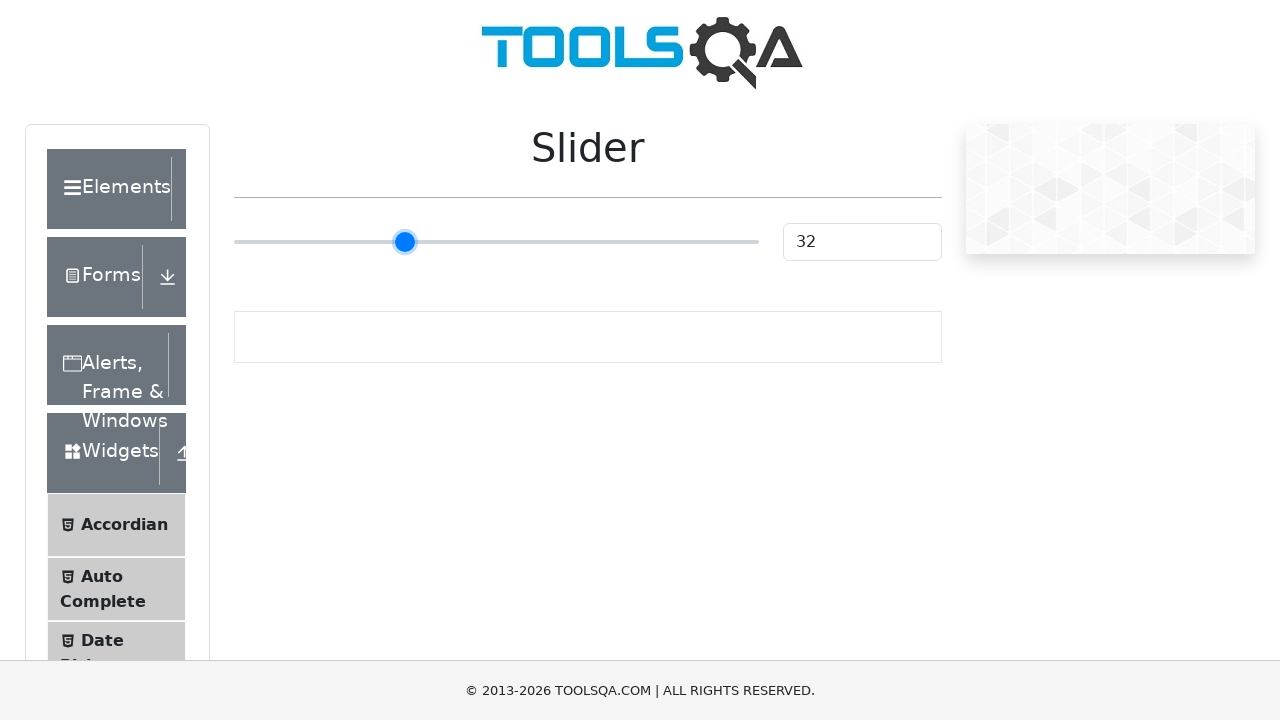

Pressed ArrowRight key to move slider (iteration 8/50)
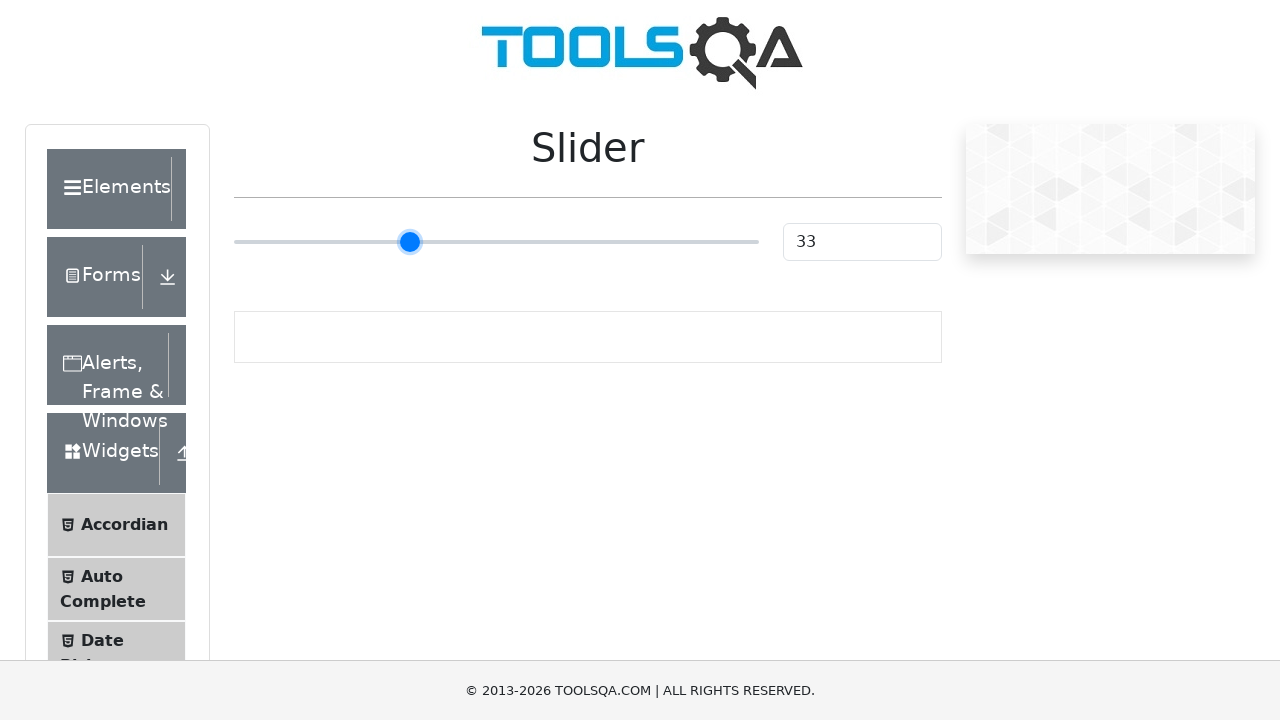

Pressed ArrowRight key to move slider (iteration 9/50)
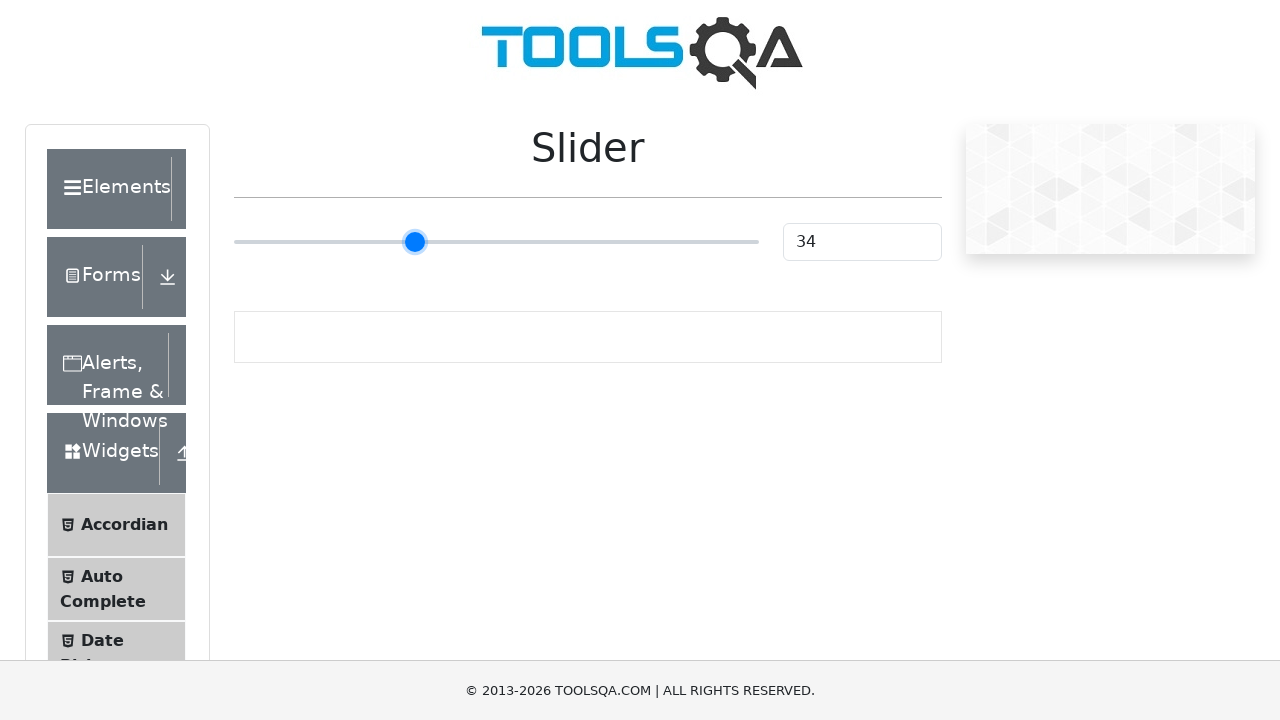

Pressed ArrowRight key to move slider (iteration 10/50)
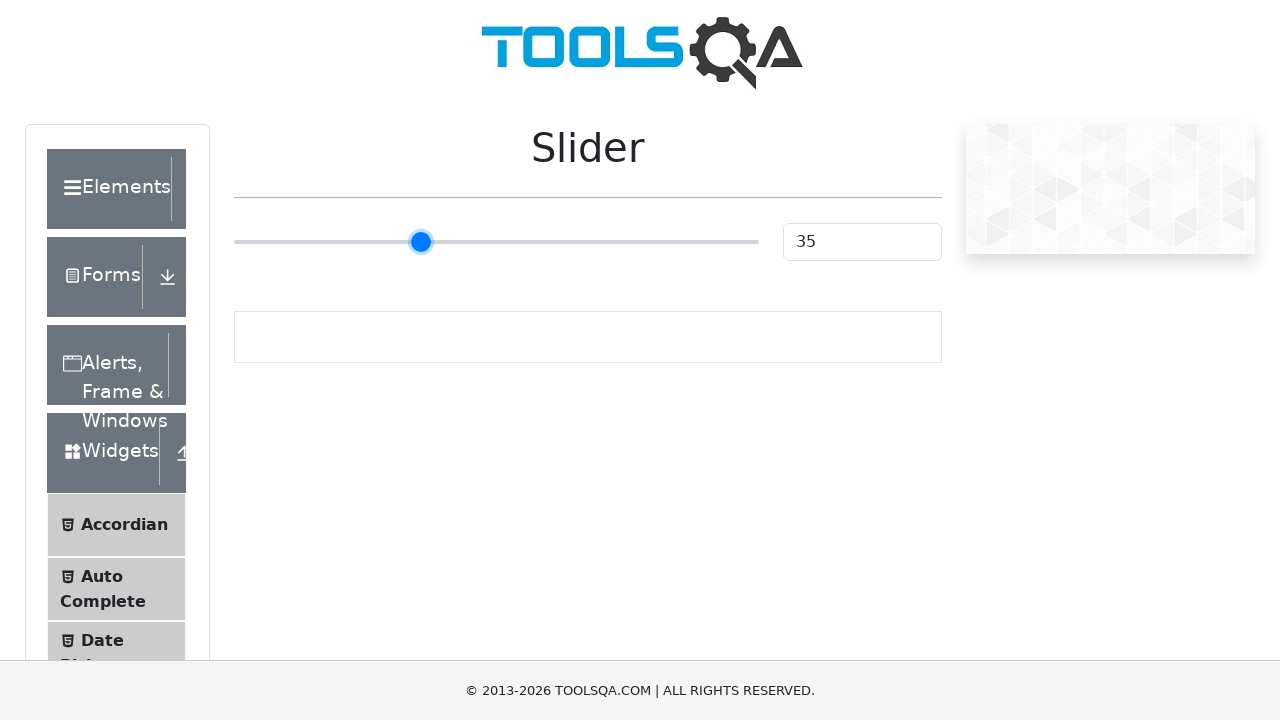

Pressed ArrowRight key to move slider (iteration 11/50)
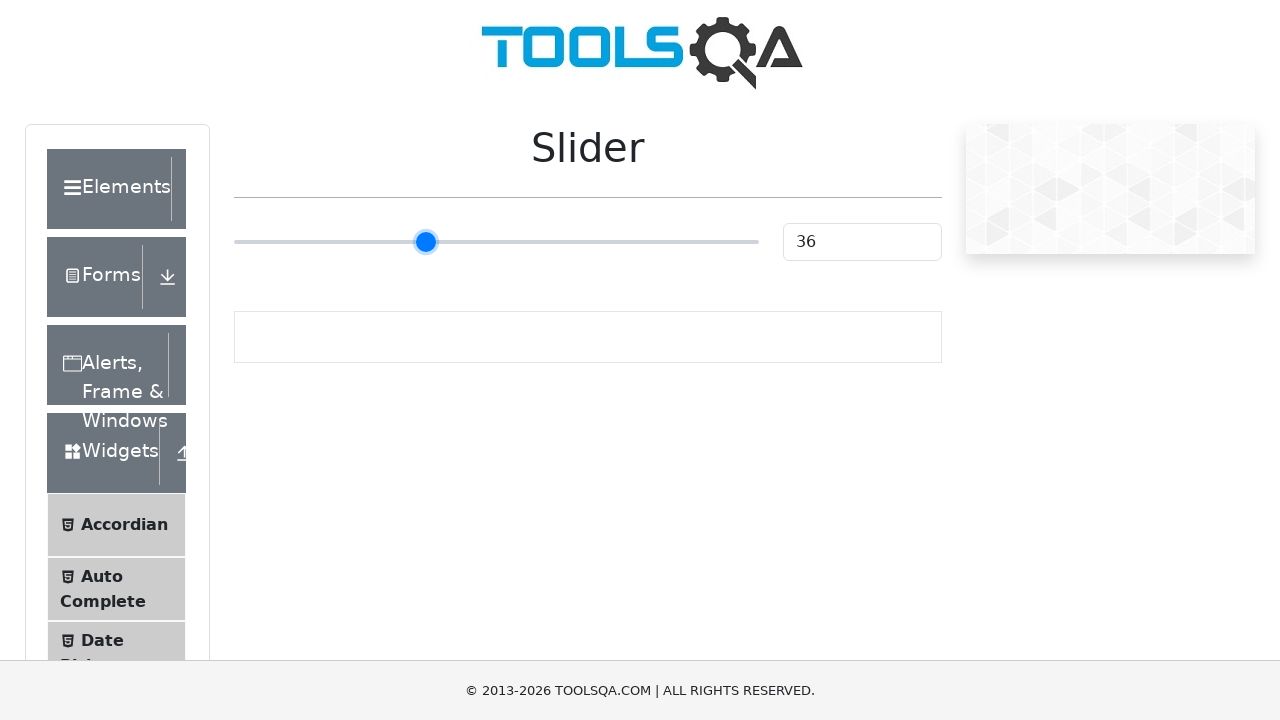

Pressed ArrowRight key to move slider (iteration 12/50)
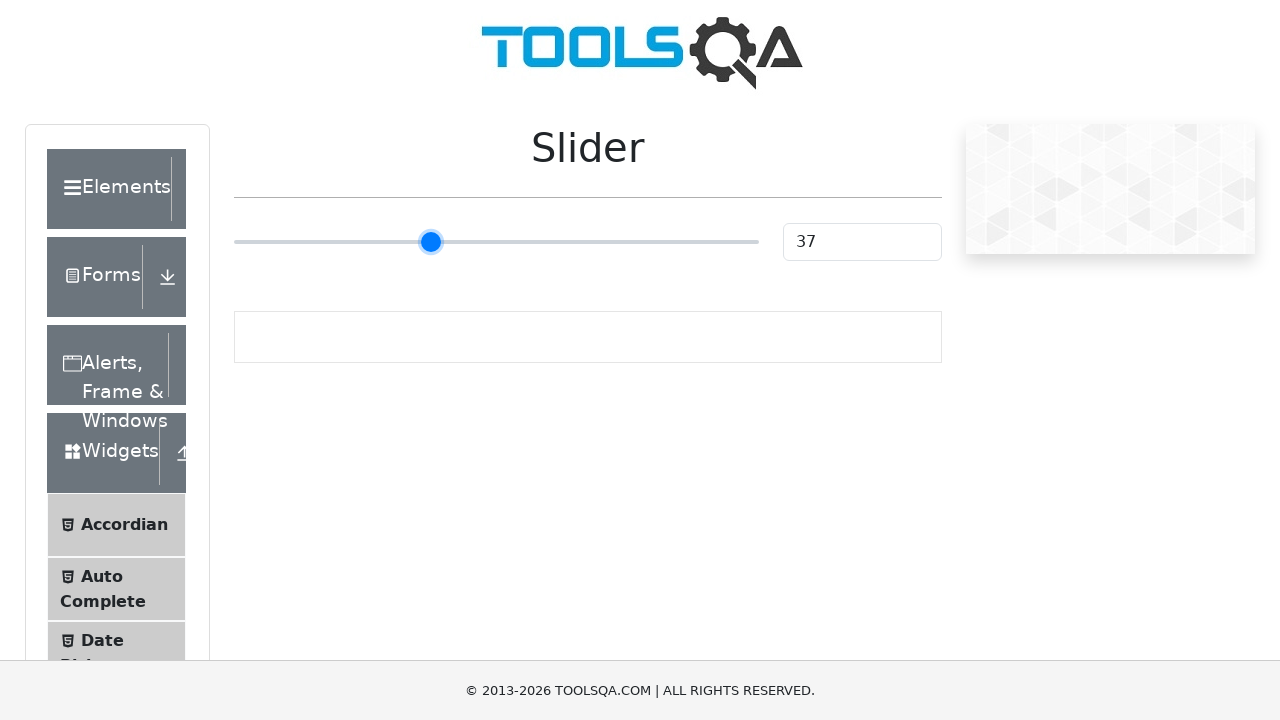

Pressed ArrowRight key to move slider (iteration 13/50)
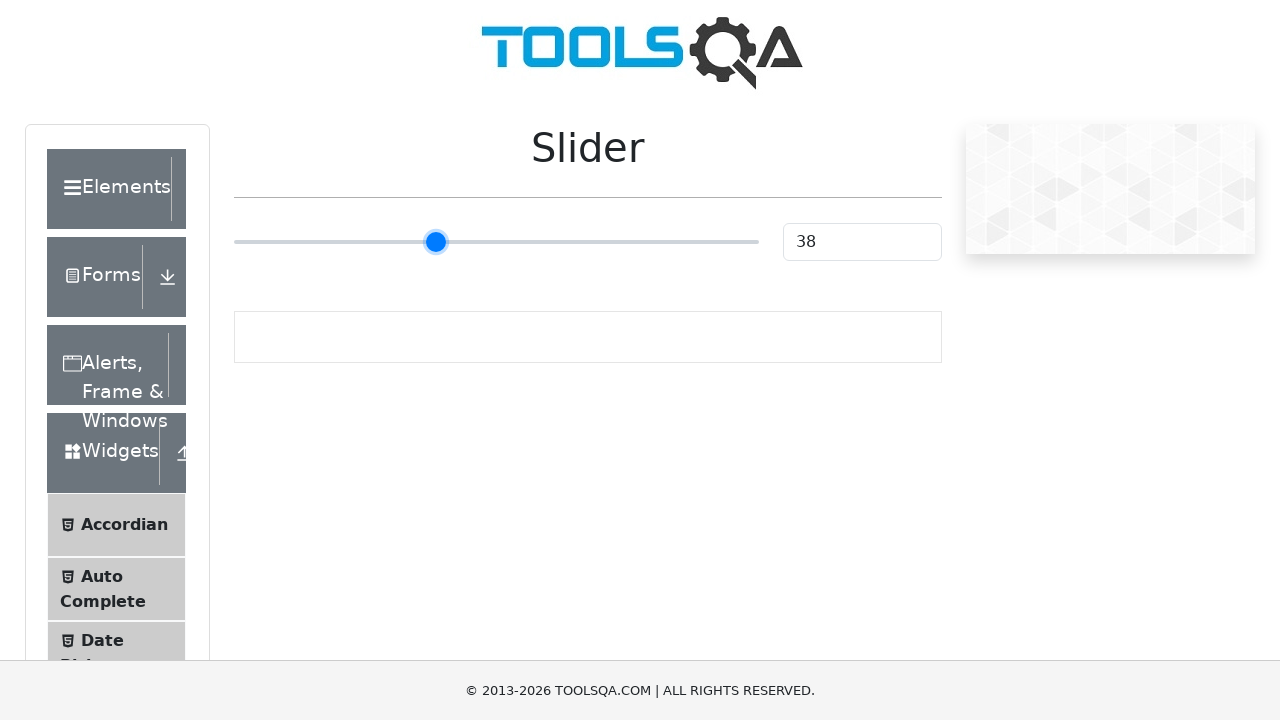

Pressed ArrowRight key to move slider (iteration 14/50)
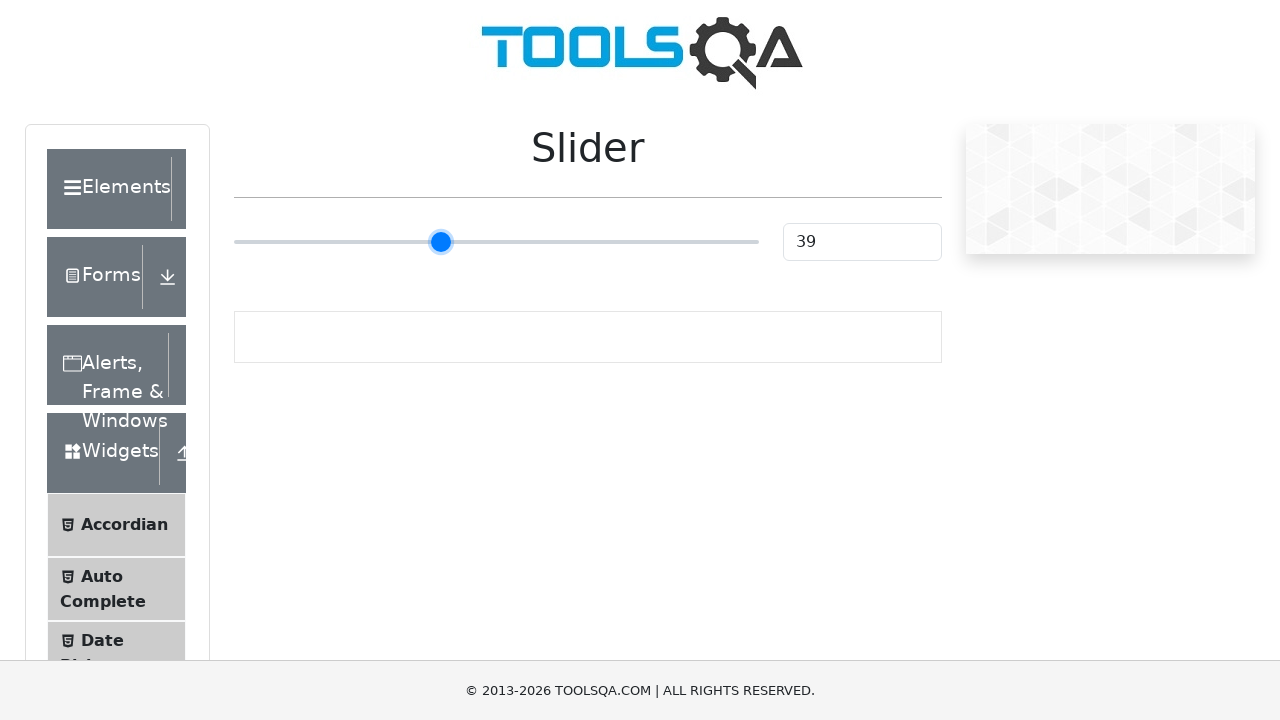

Pressed ArrowRight key to move slider (iteration 15/50)
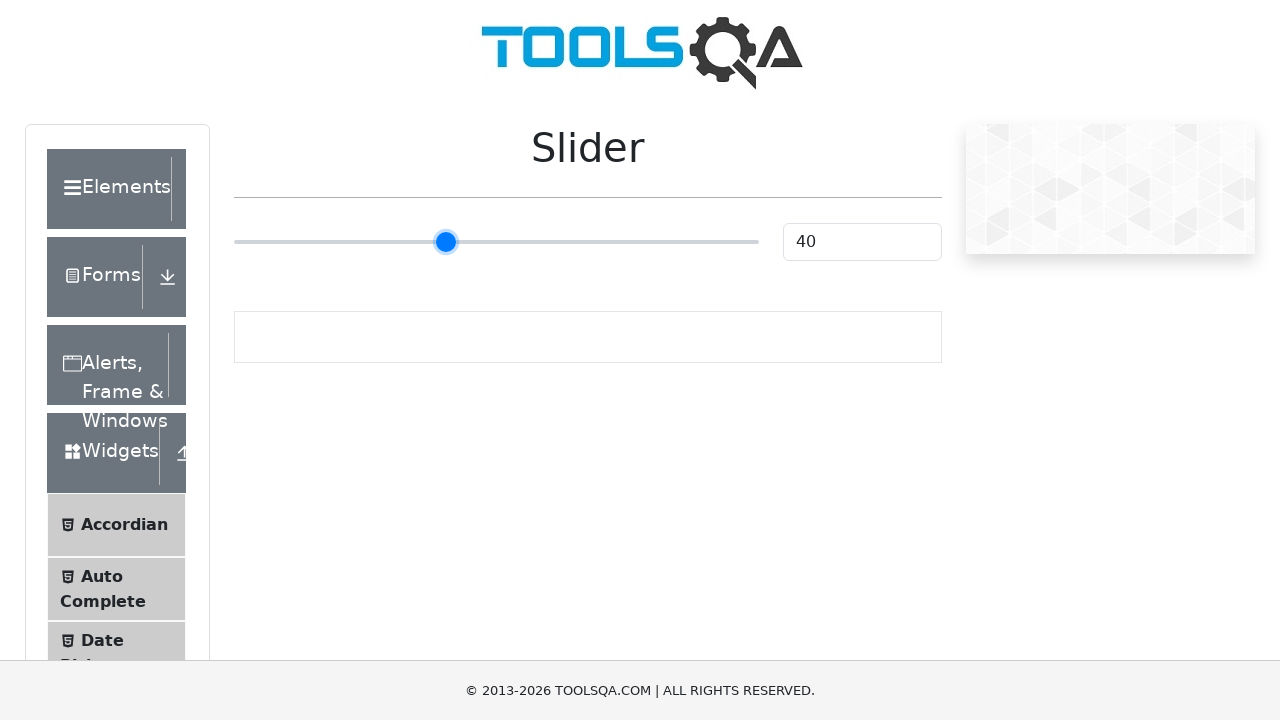

Pressed ArrowRight key to move slider (iteration 16/50)
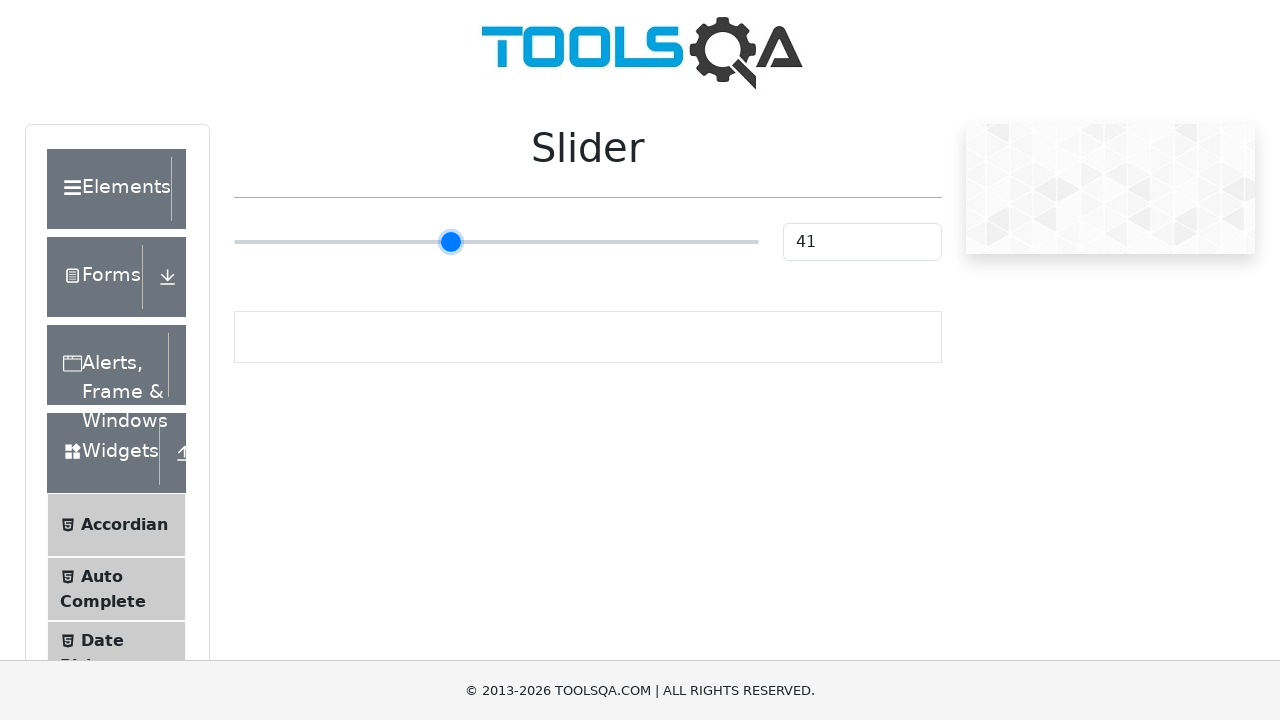

Pressed ArrowRight key to move slider (iteration 17/50)
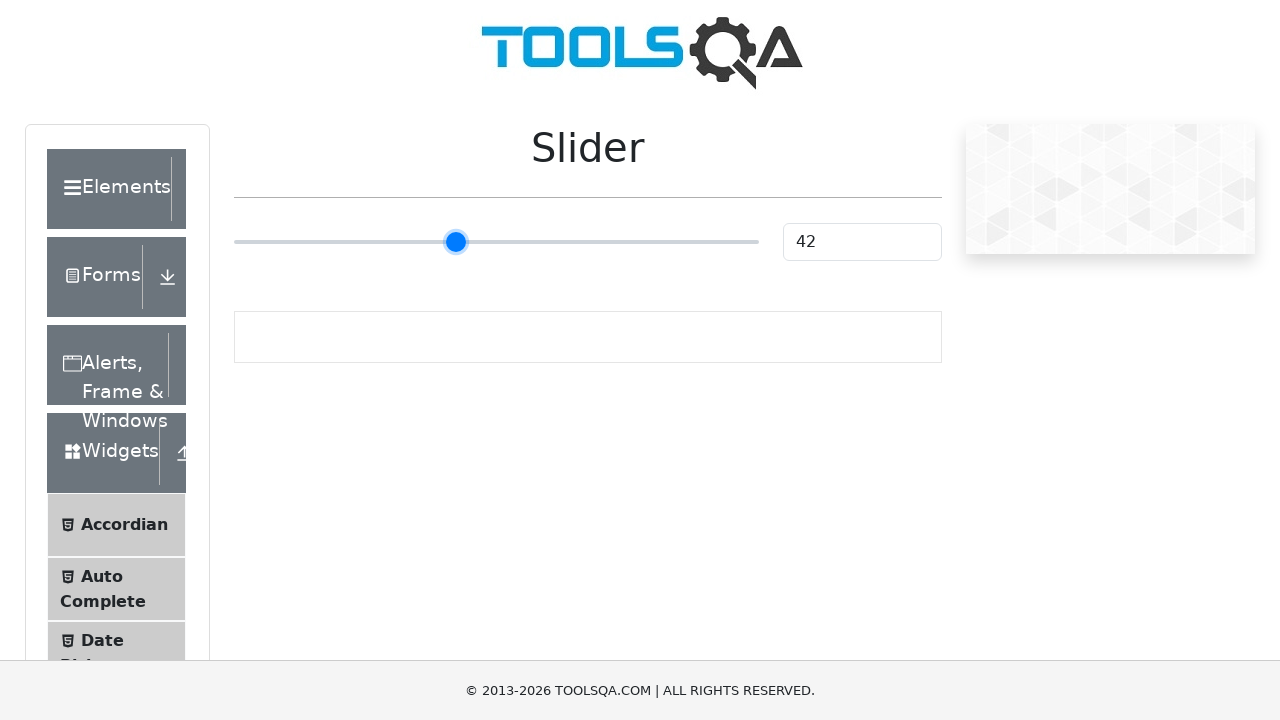

Pressed ArrowRight key to move slider (iteration 18/50)
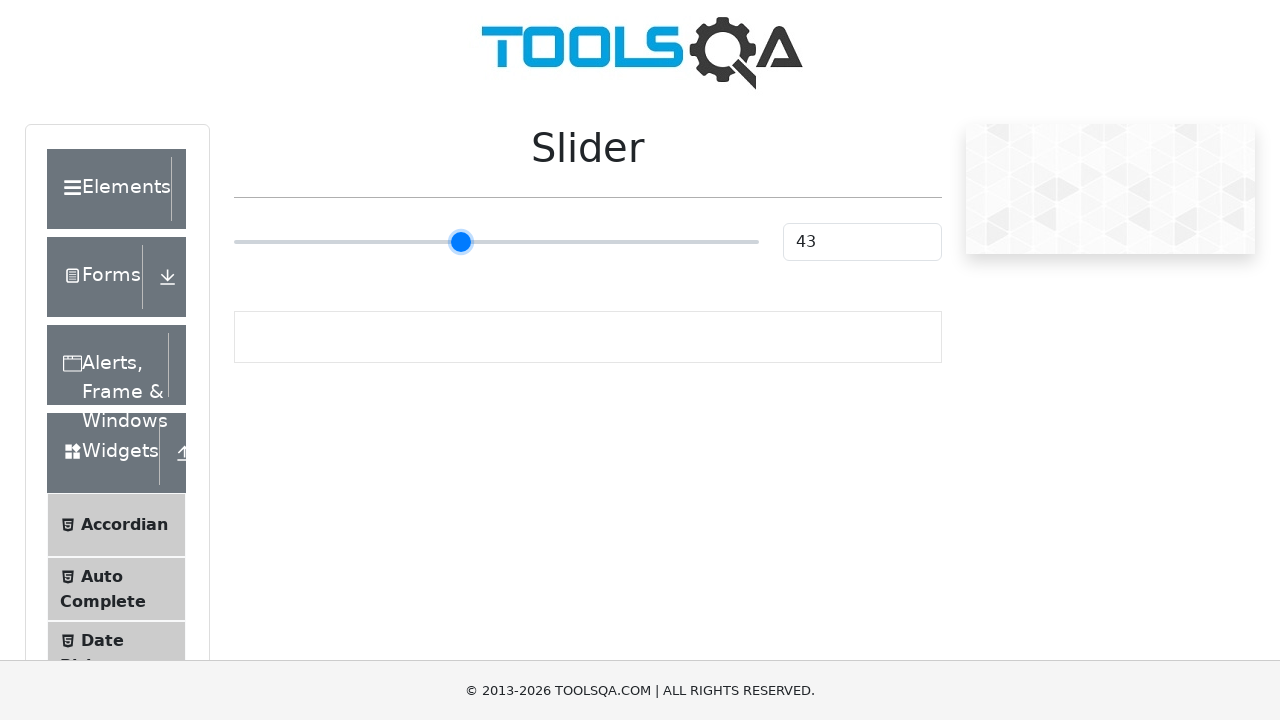

Pressed ArrowRight key to move slider (iteration 19/50)
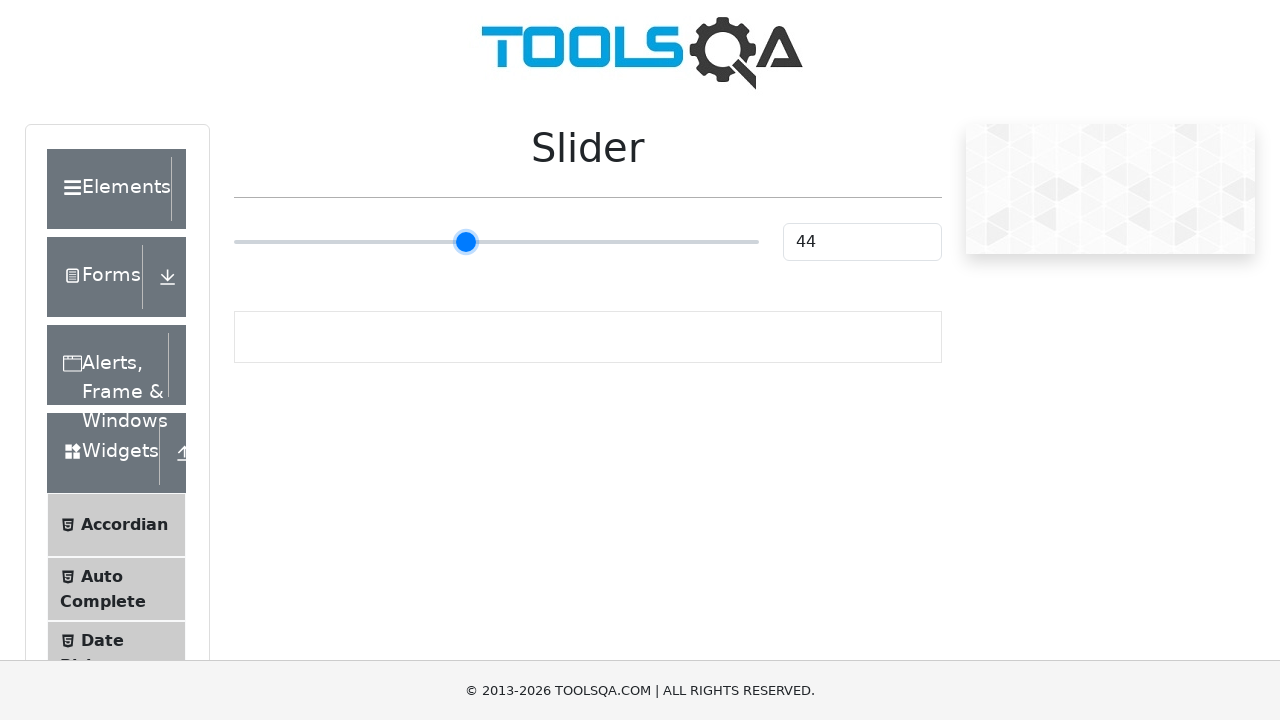

Pressed ArrowRight key to move slider (iteration 20/50)
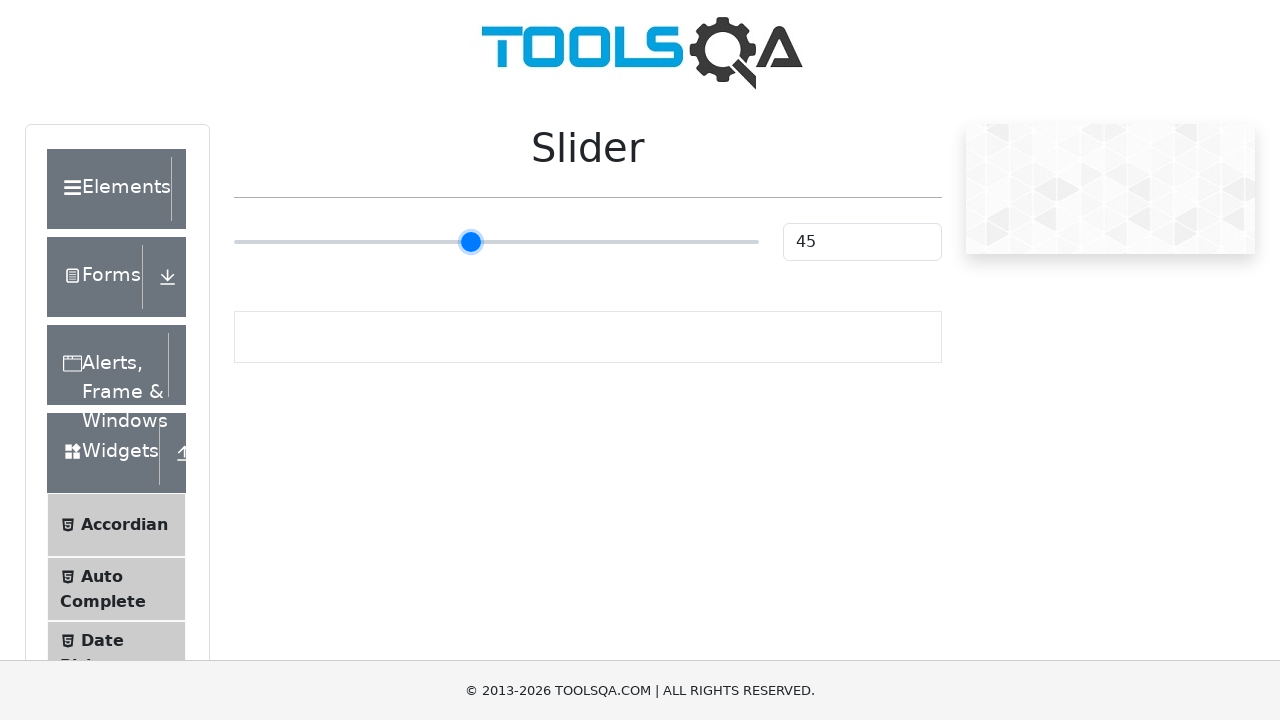

Pressed ArrowRight key to move slider (iteration 21/50)
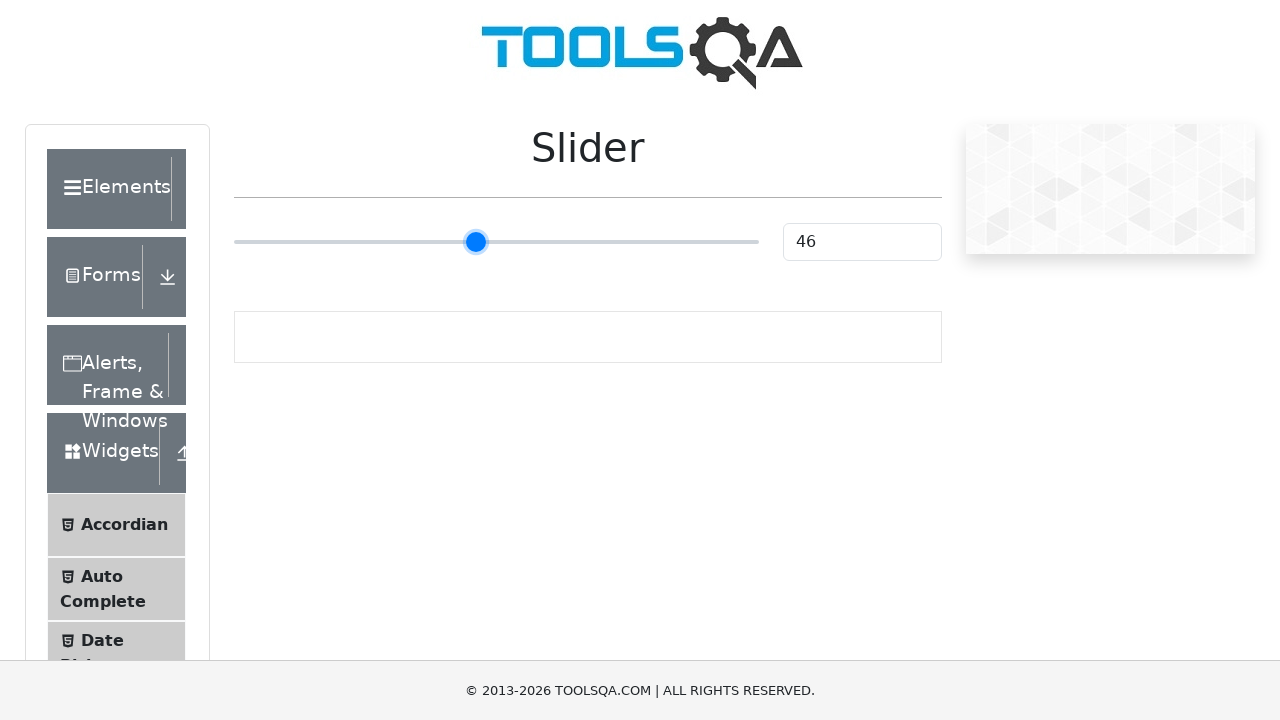

Pressed ArrowRight key to move slider (iteration 22/50)
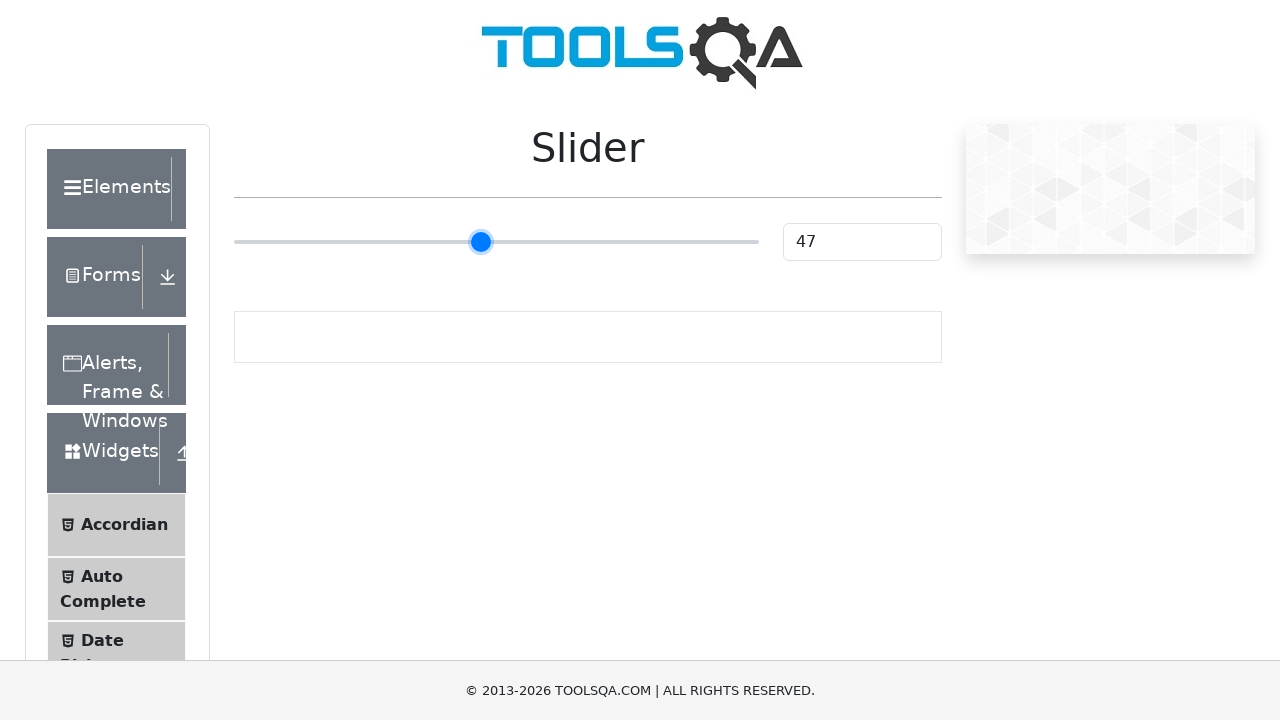

Pressed ArrowRight key to move slider (iteration 23/50)
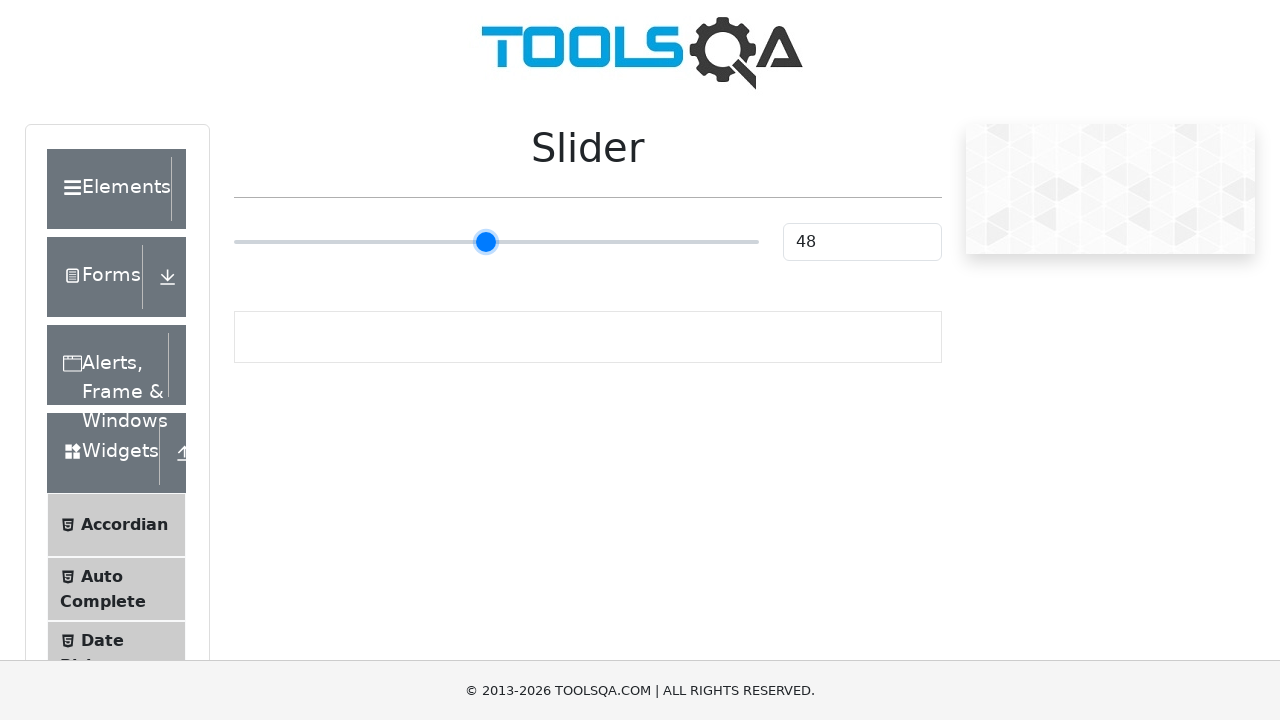

Pressed ArrowRight key to move slider (iteration 24/50)
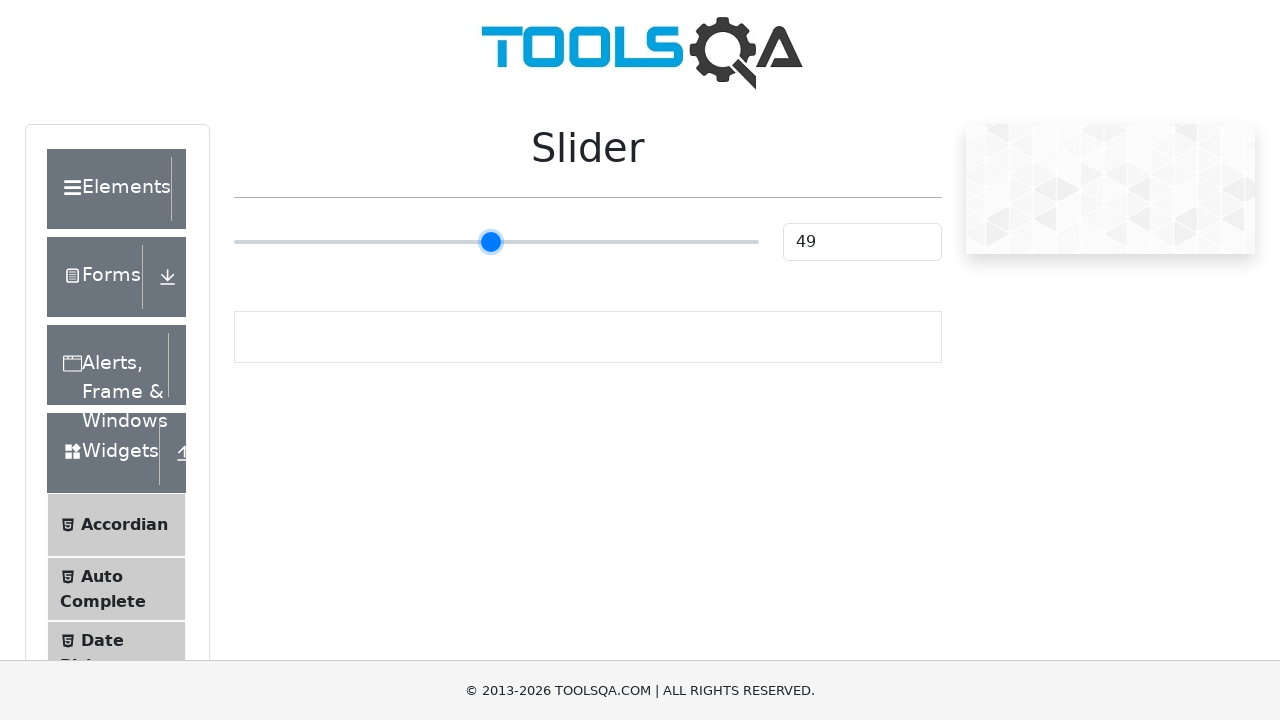

Pressed ArrowRight key to move slider (iteration 25/50)
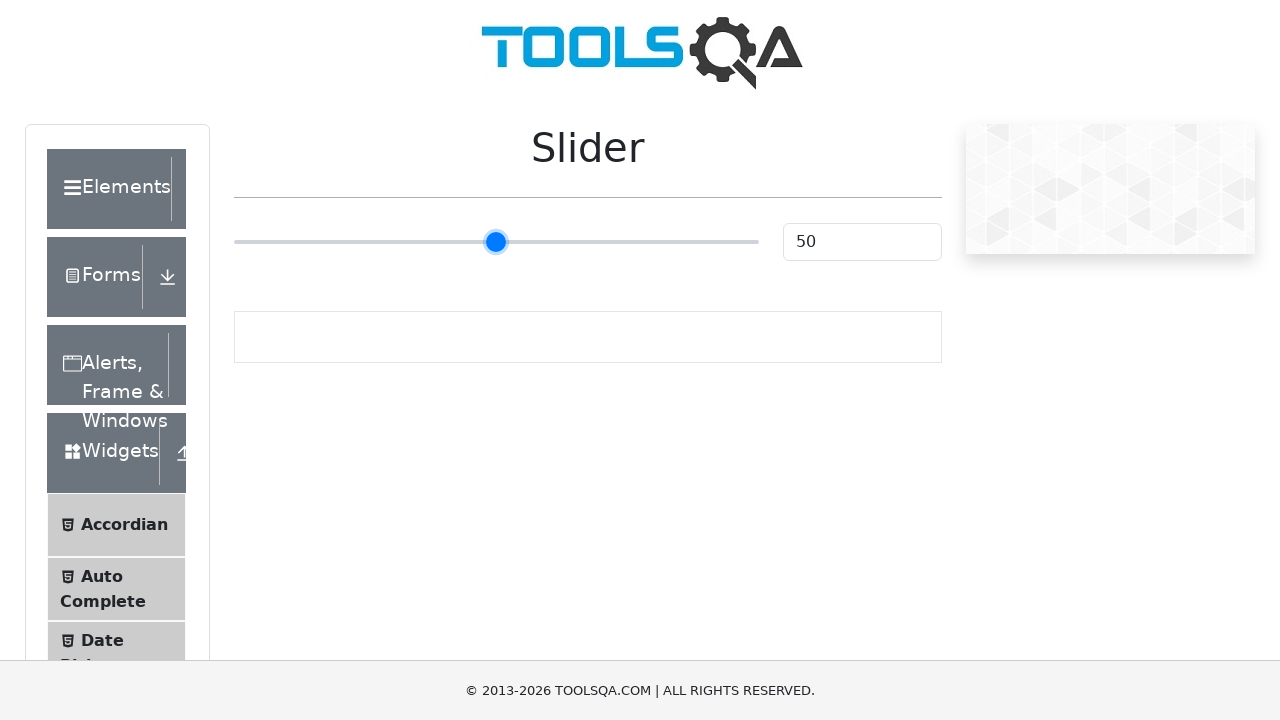

Pressed ArrowRight key to move slider (iteration 26/50)
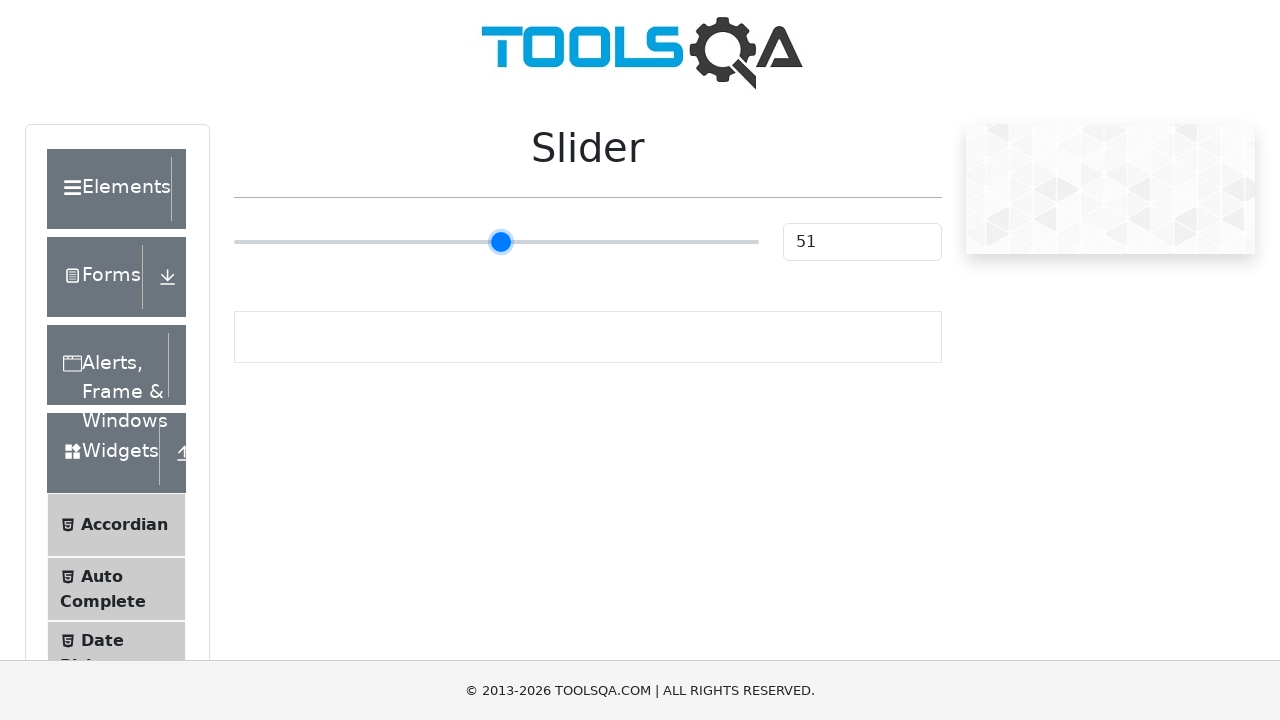

Pressed ArrowRight key to move slider (iteration 27/50)
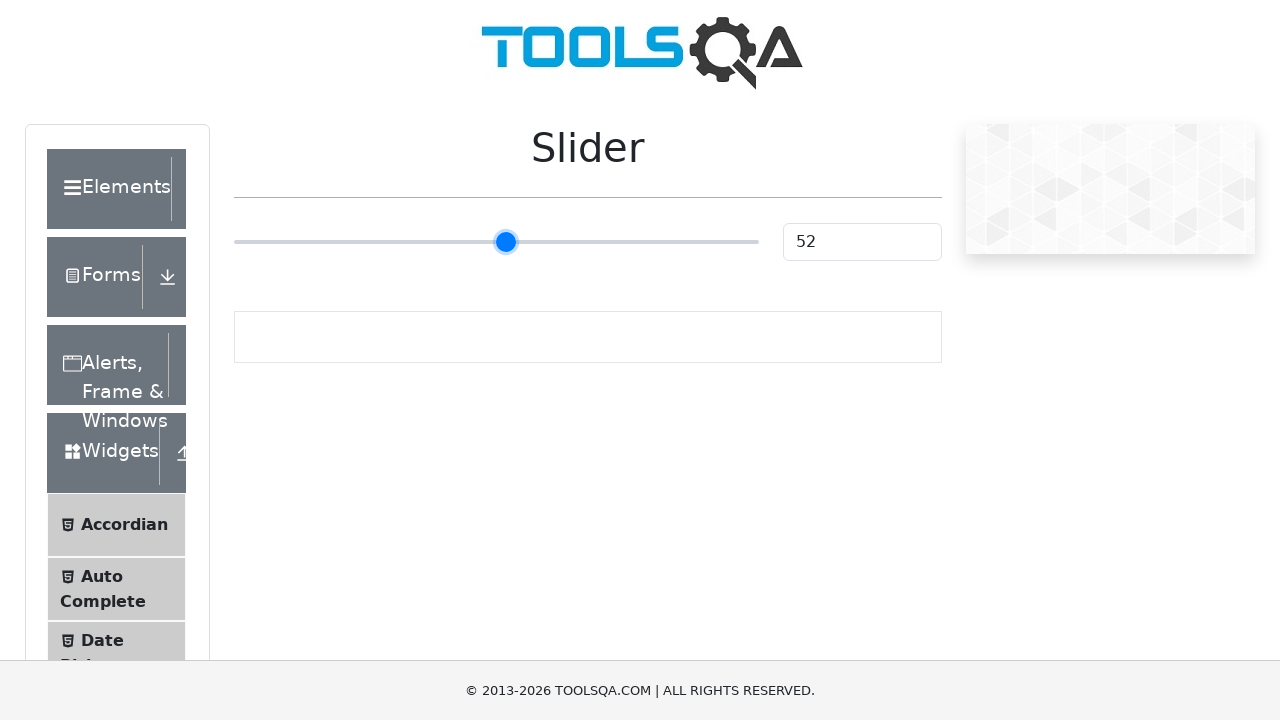

Pressed ArrowRight key to move slider (iteration 28/50)
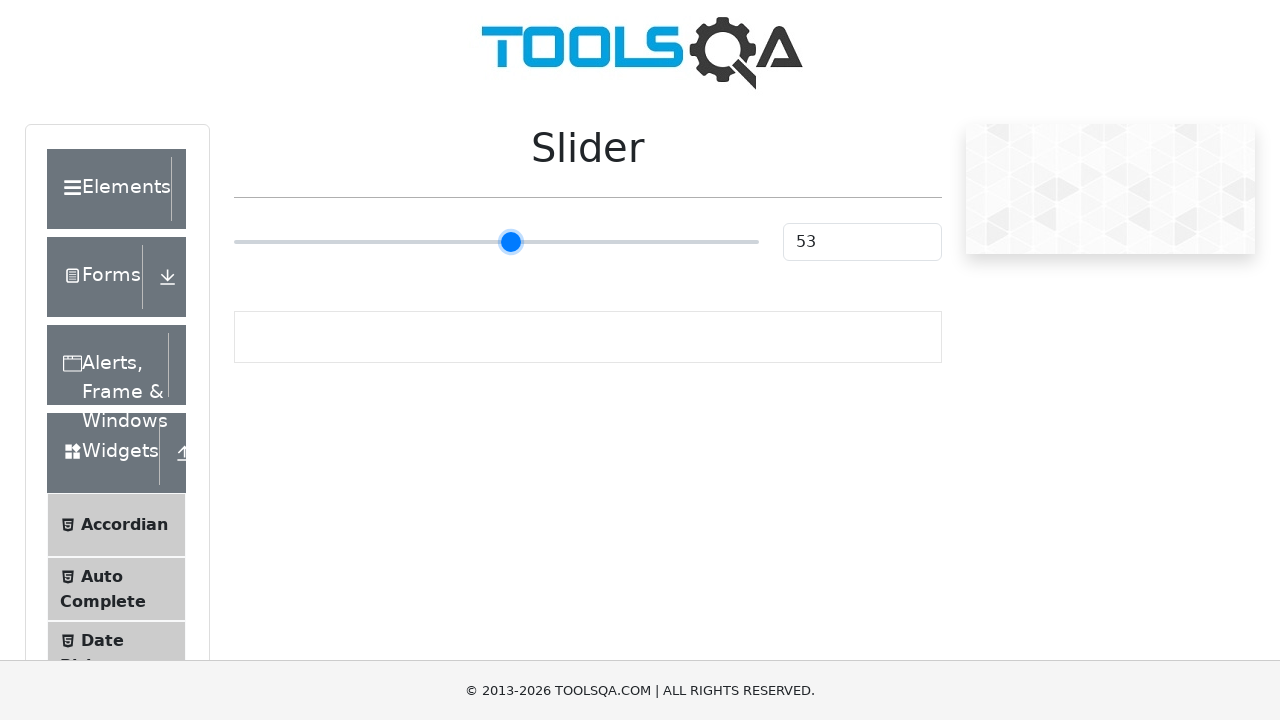

Pressed ArrowRight key to move slider (iteration 29/50)
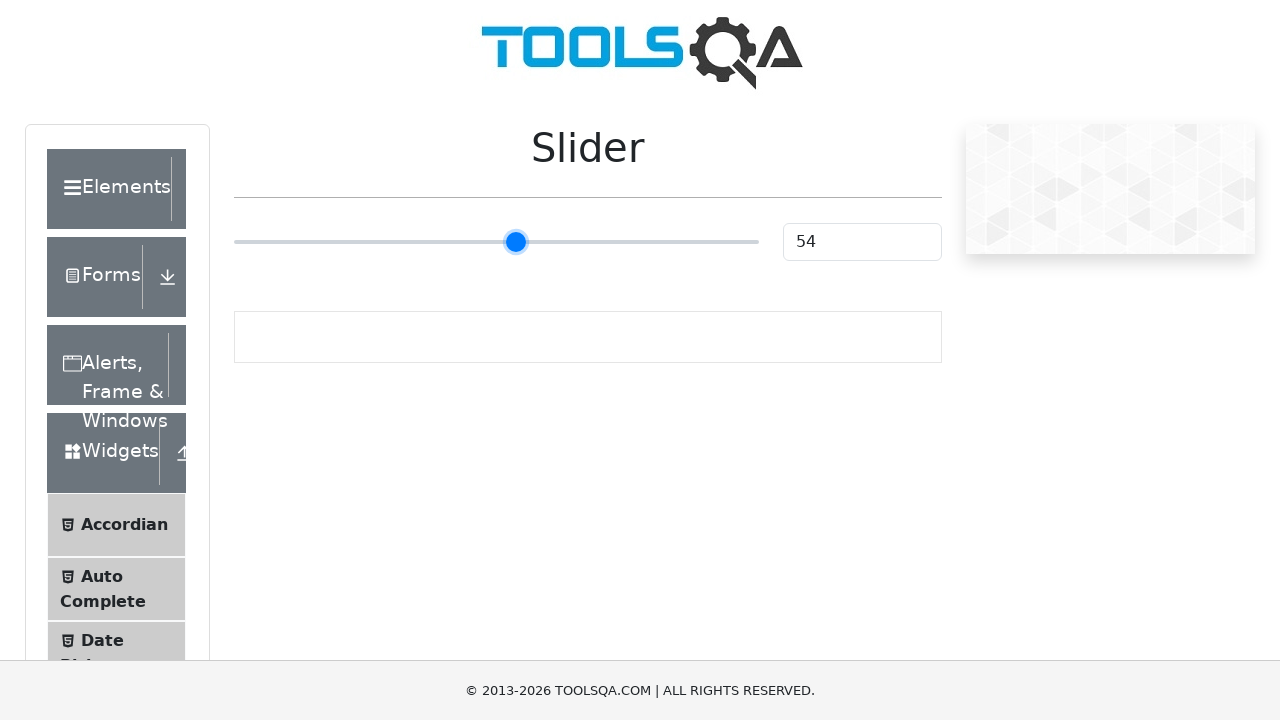

Pressed ArrowRight key to move slider (iteration 30/50)
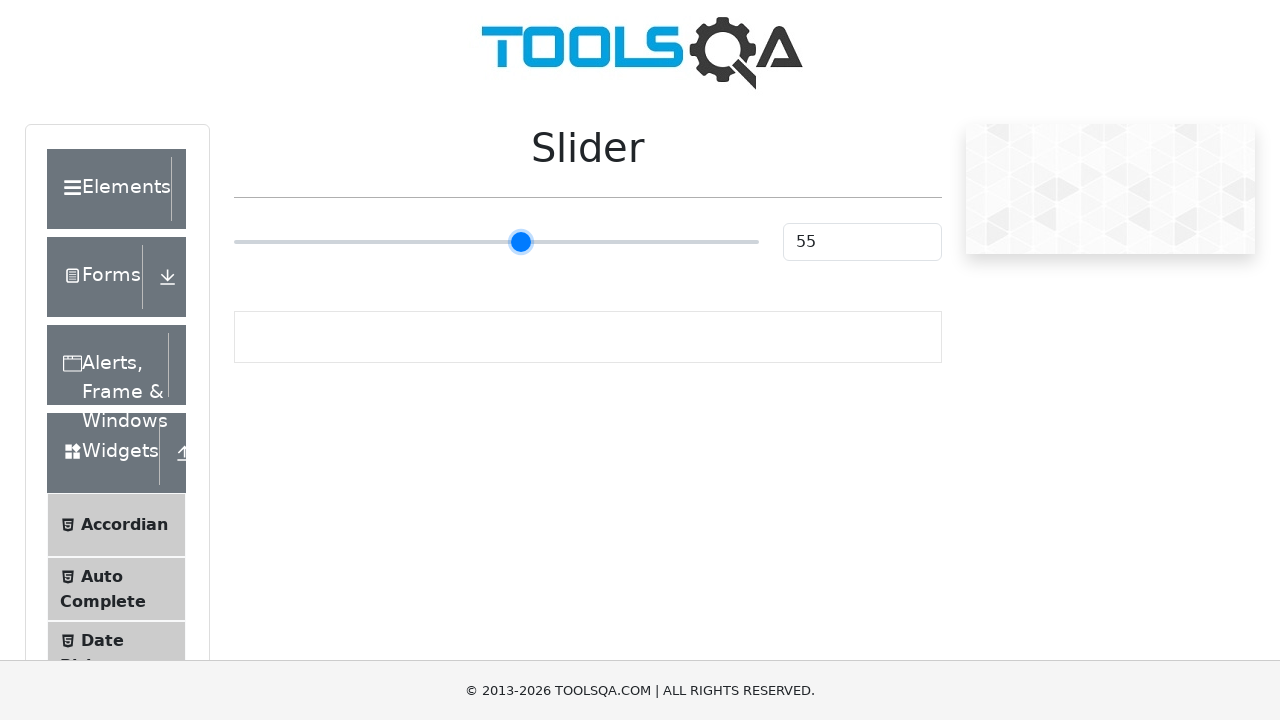

Pressed ArrowRight key to move slider (iteration 31/50)
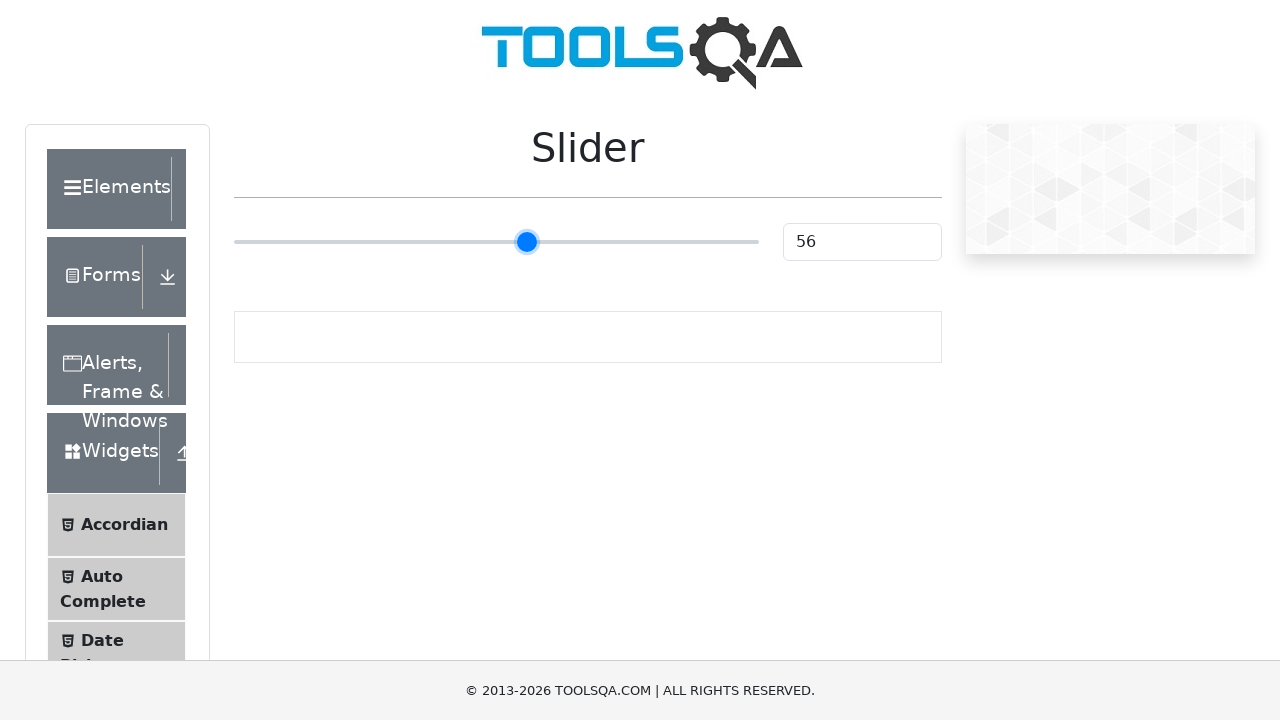

Pressed ArrowRight key to move slider (iteration 32/50)
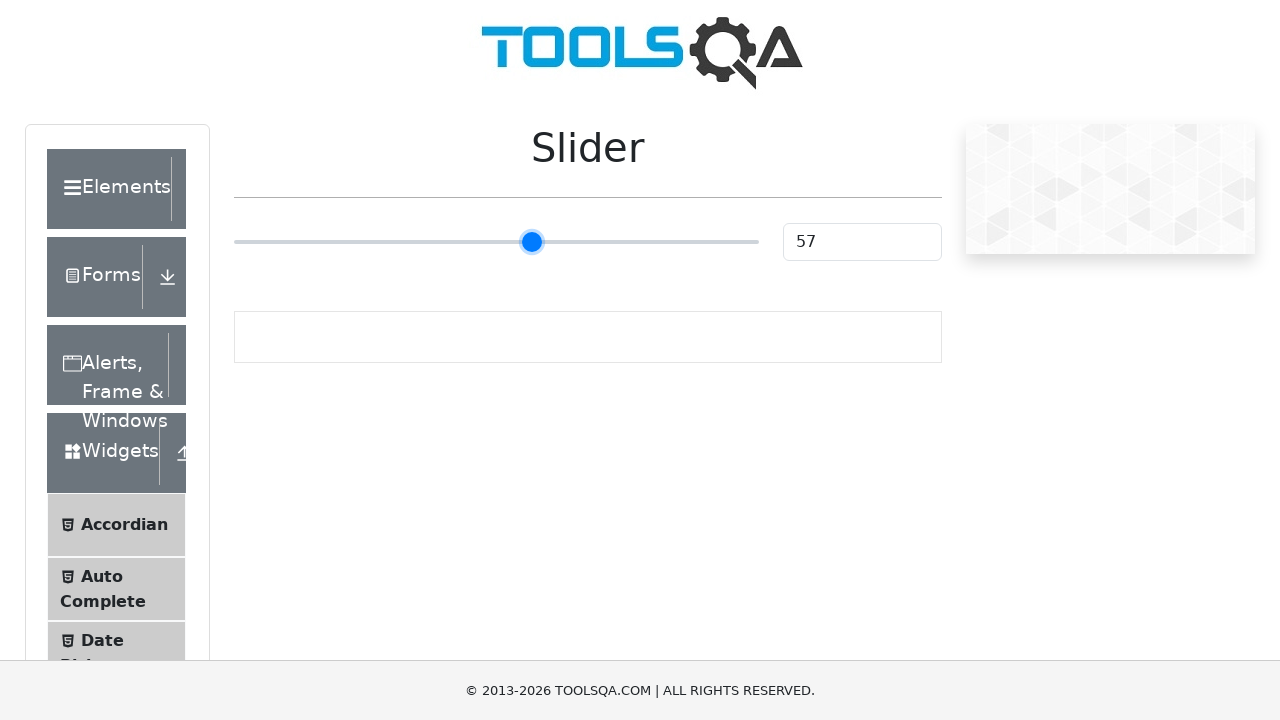

Pressed ArrowRight key to move slider (iteration 33/50)
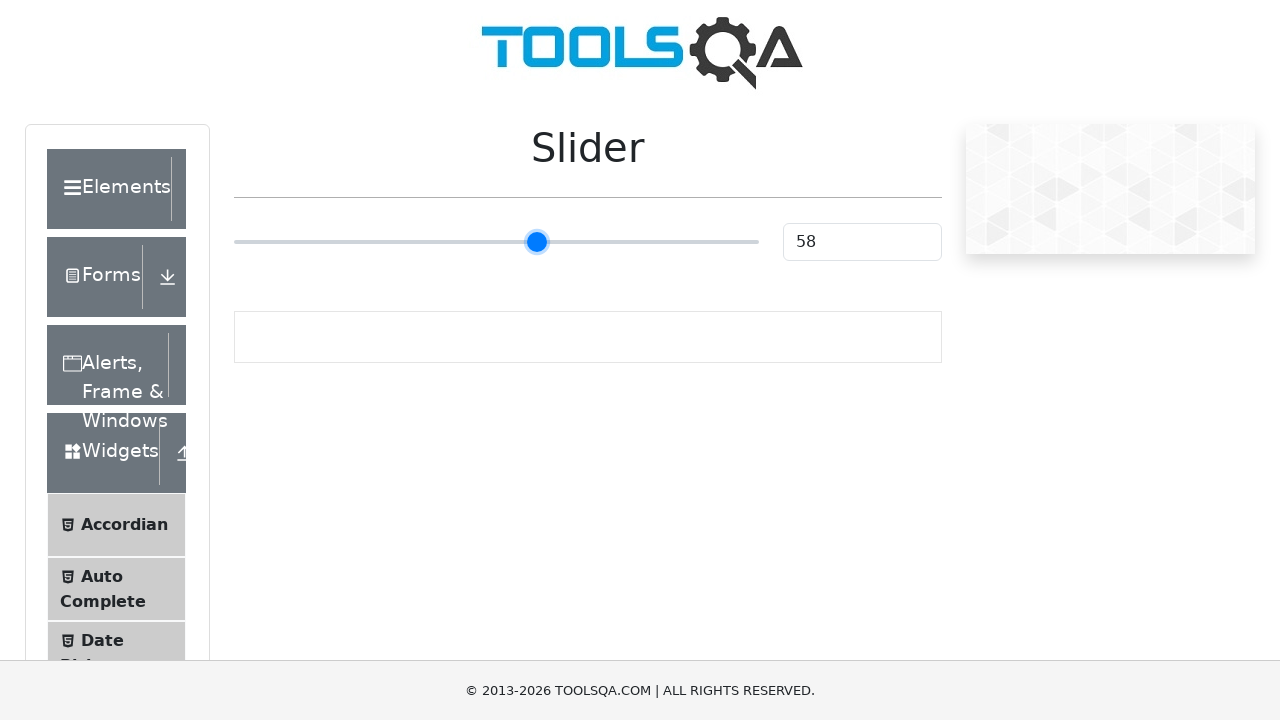

Pressed ArrowRight key to move slider (iteration 34/50)
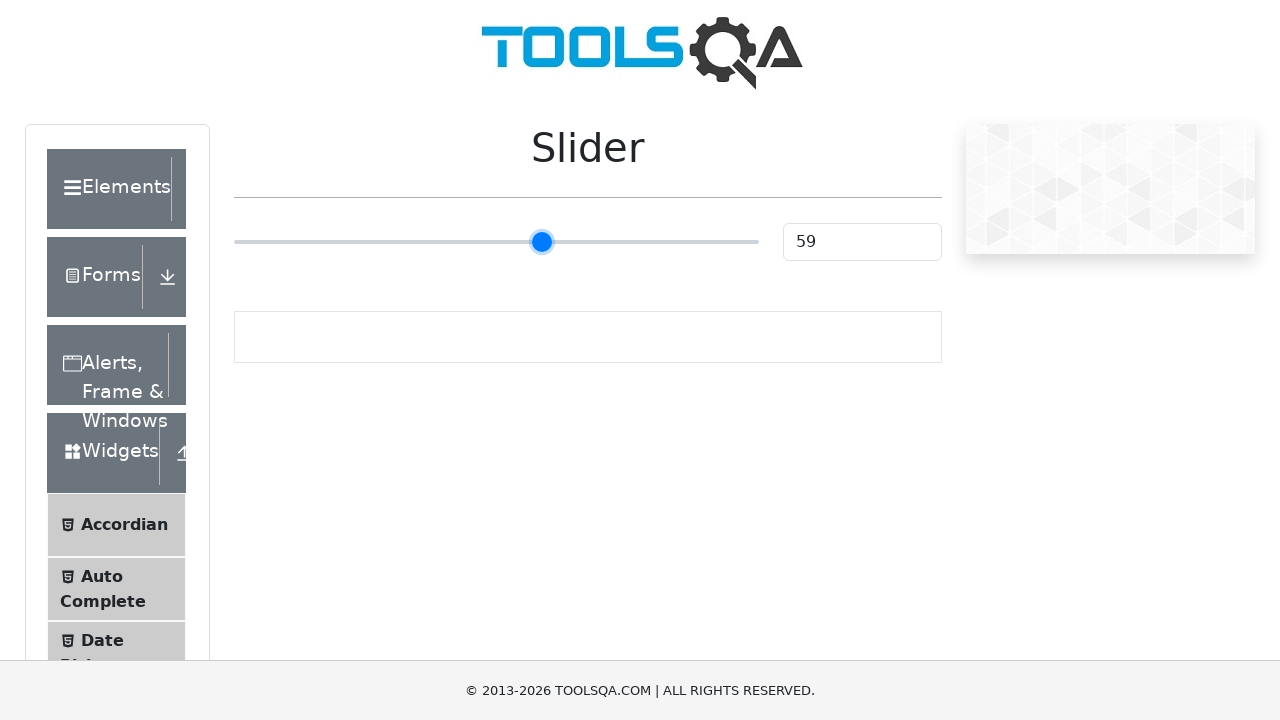

Pressed ArrowRight key to move slider (iteration 35/50)
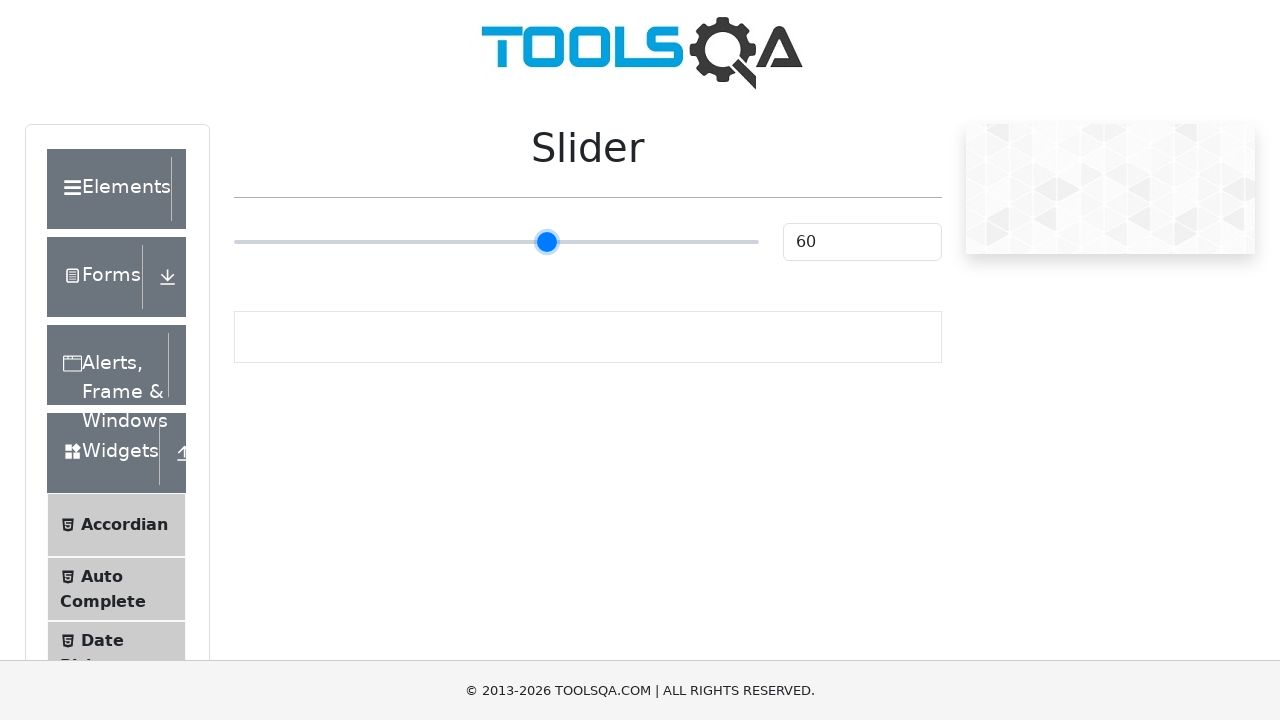

Pressed ArrowRight key to move slider (iteration 36/50)
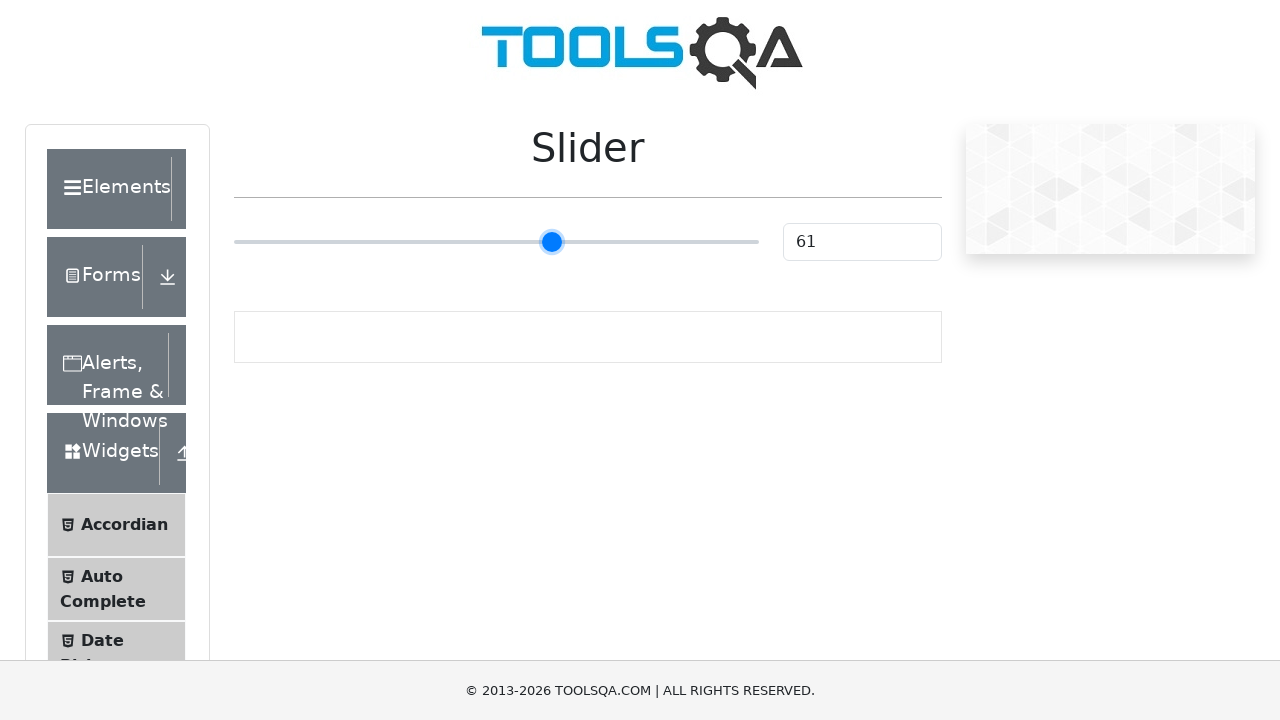

Pressed ArrowRight key to move slider (iteration 37/50)
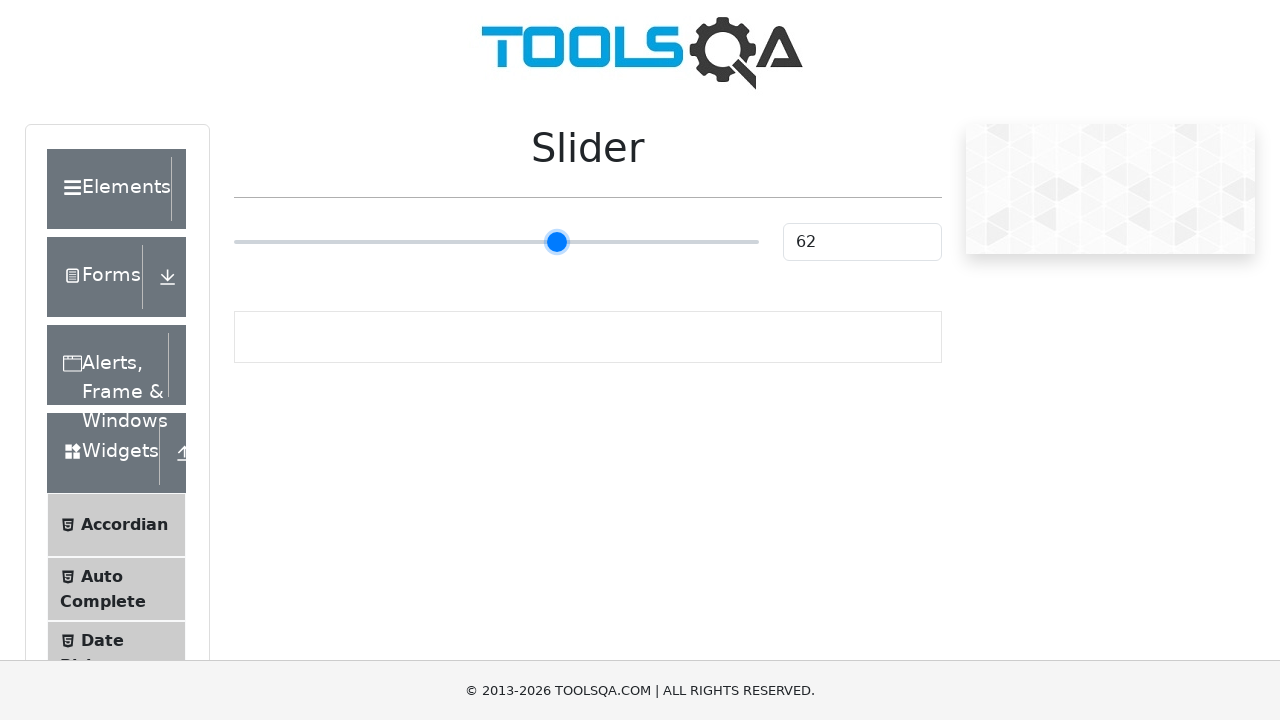

Pressed ArrowRight key to move slider (iteration 38/50)
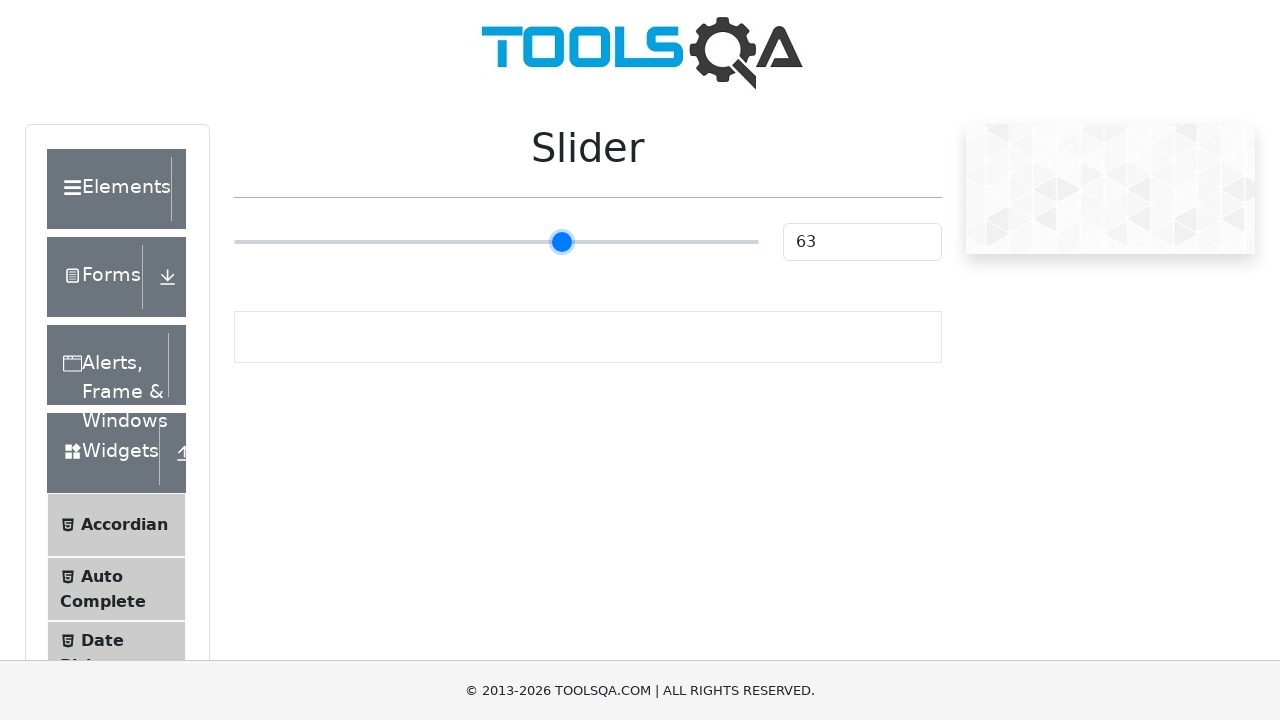

Pressed ArrowRight key to move slider (iteration 39/50)
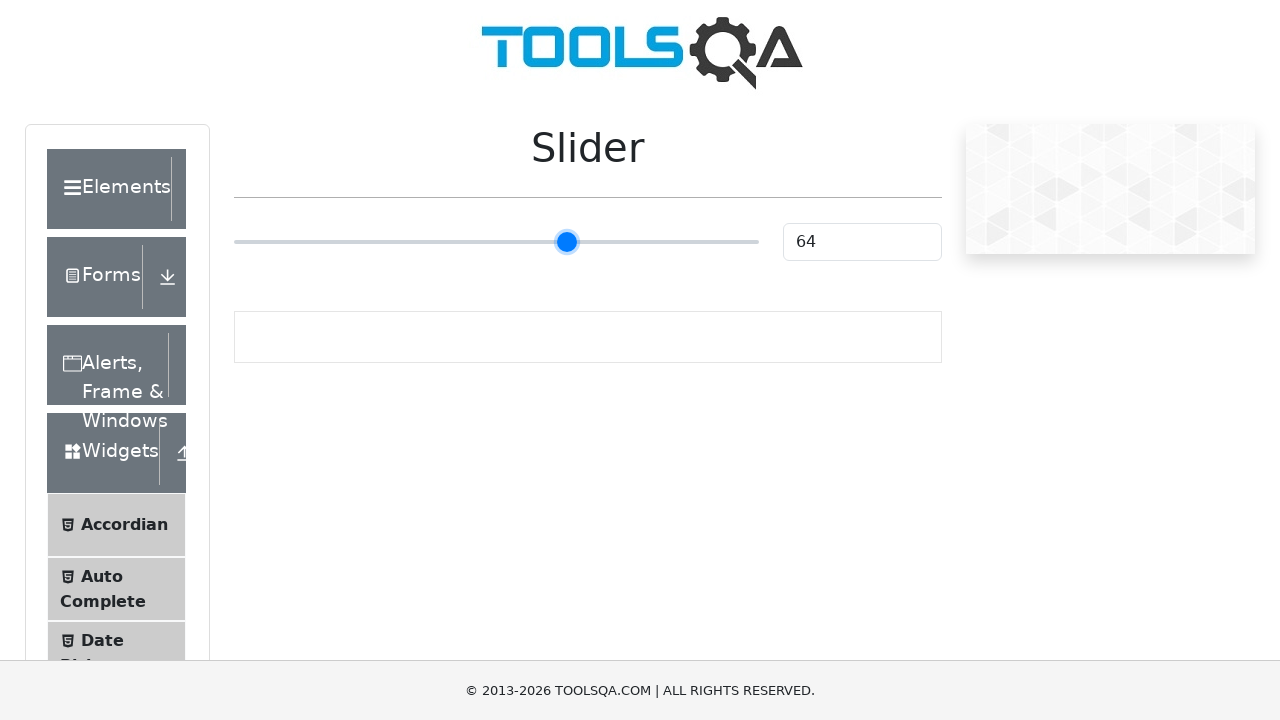

Pressed ArrowRight key to move slider (iteration 40/50)
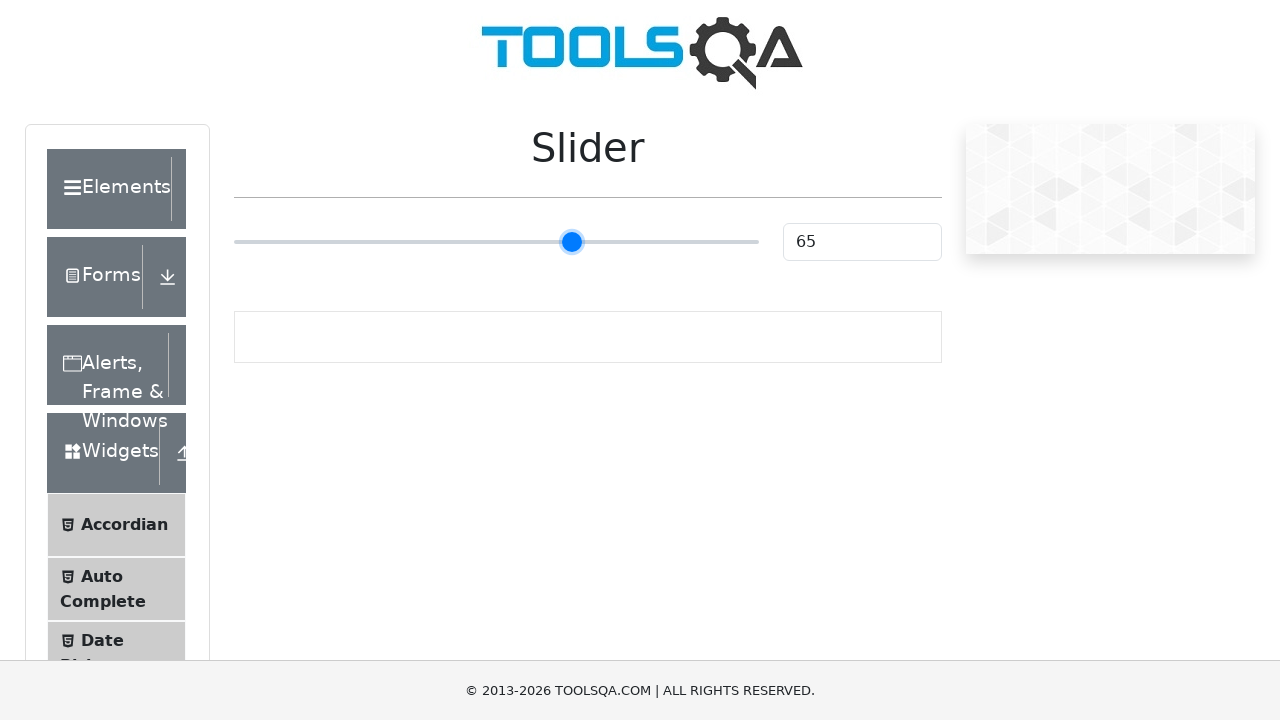

Pressed ArrowRight key to move slider (iteration 41/50)
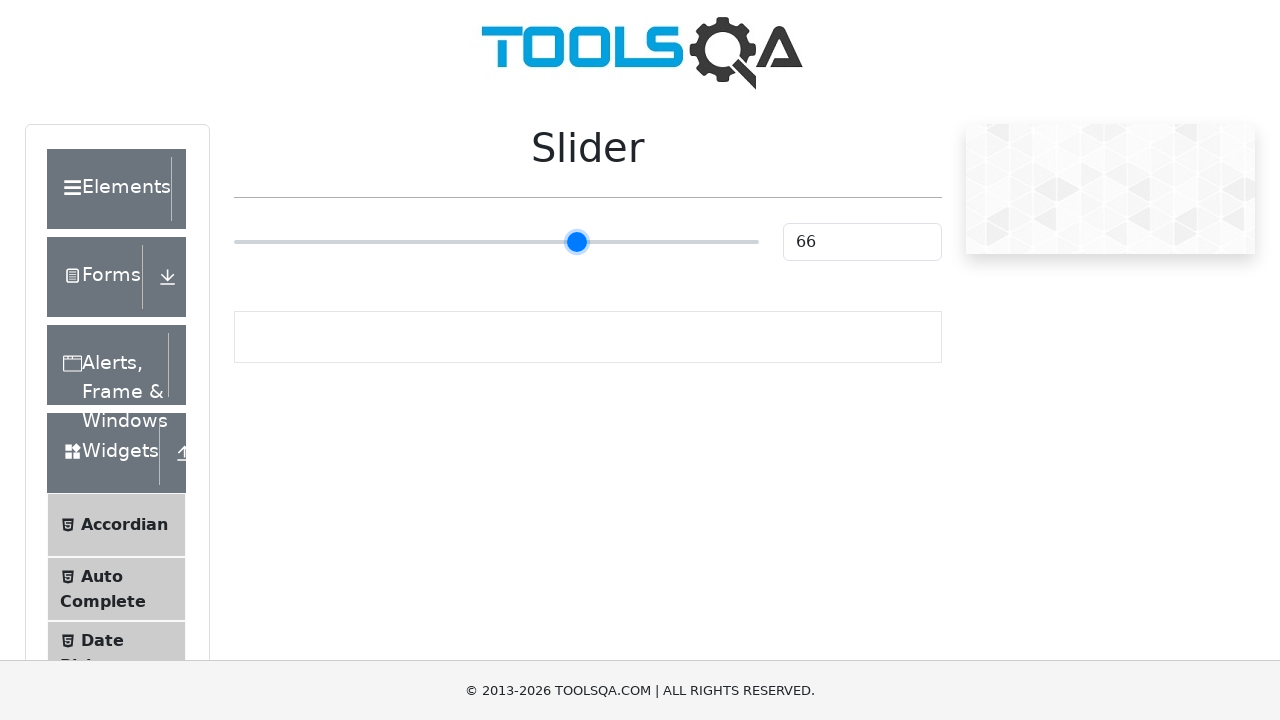

Pressed ArrowRight key to move slider (iteration 42/50)
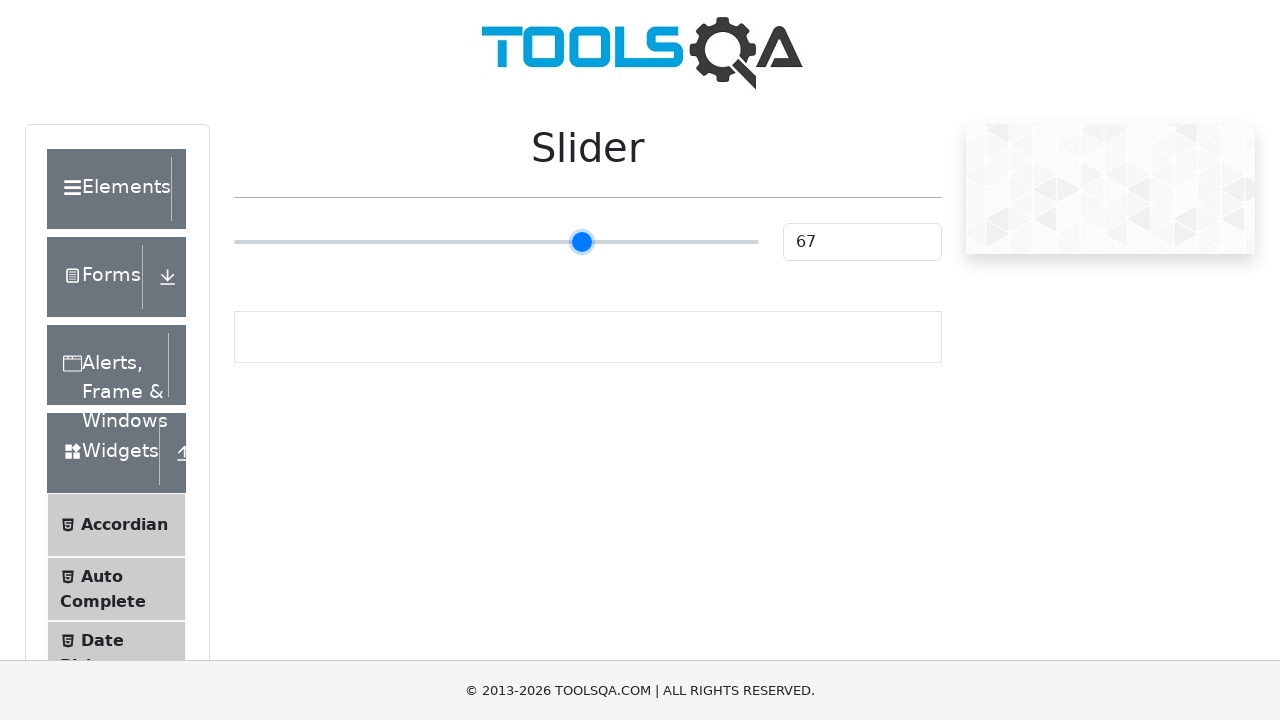

Pressed ArrowRight key to move slider (iteration 43/50)
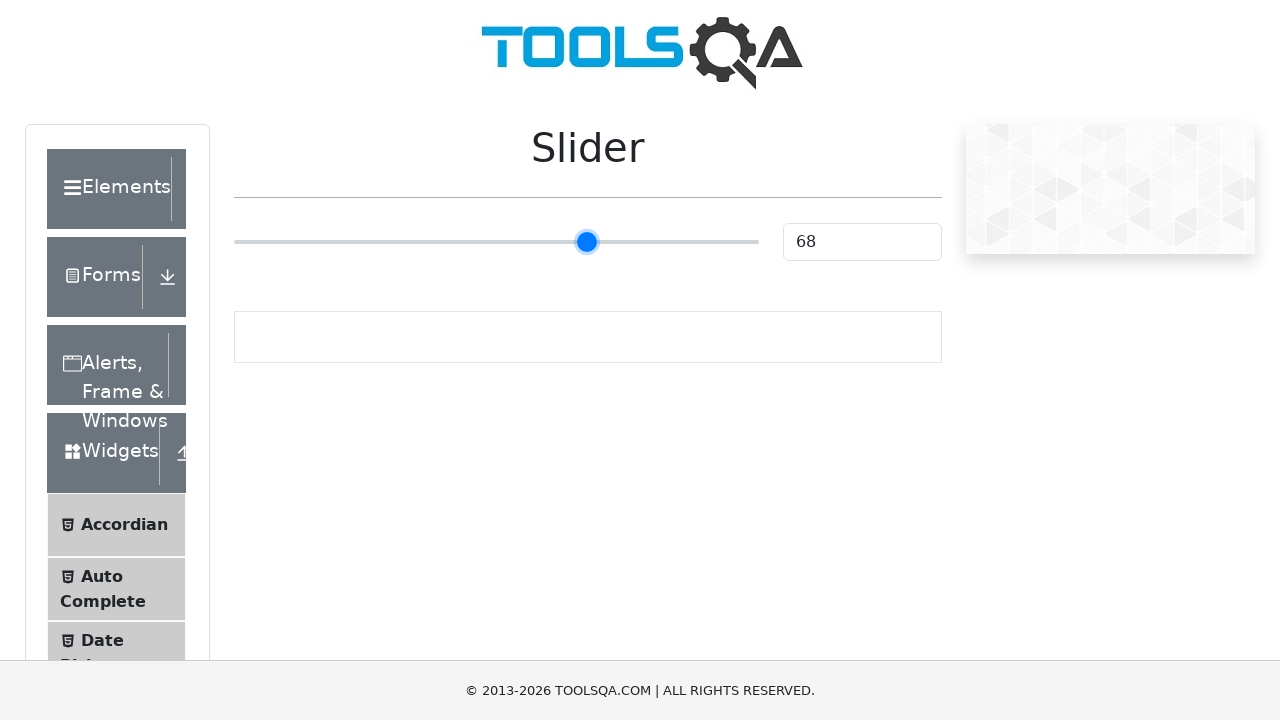

Pressed ArrowRight key to move slider (iteration 44/50)
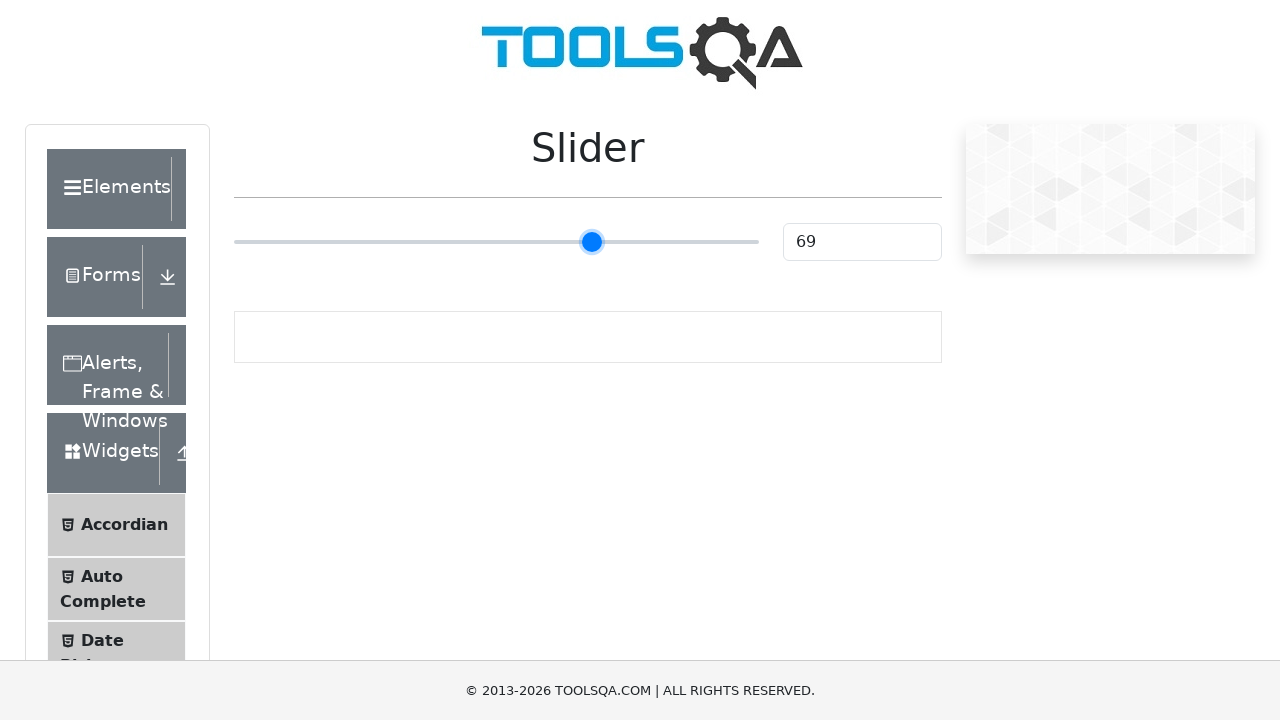

Pressed ArrowRight key to move slider (iteration 45/50)
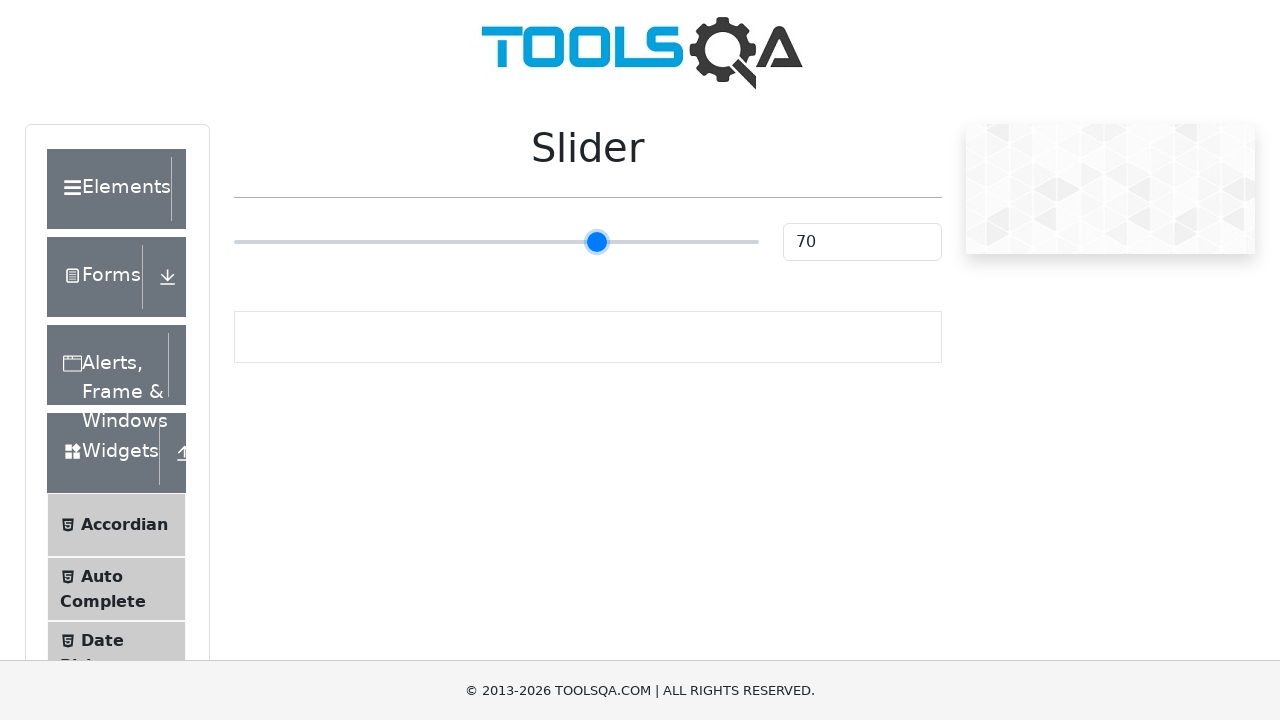

Pressed ArrowRight key to move slider (iteration 46/50)
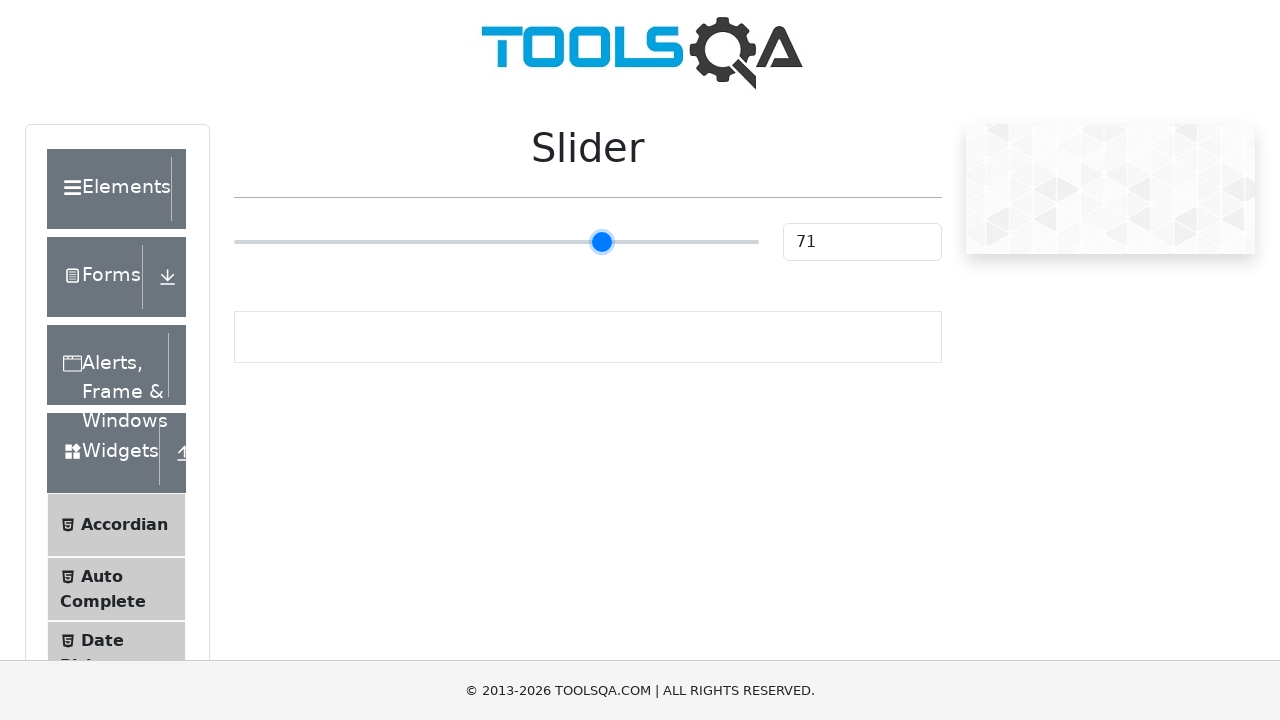

Pressed ArrowRight key to move slider (iteration 47/50)
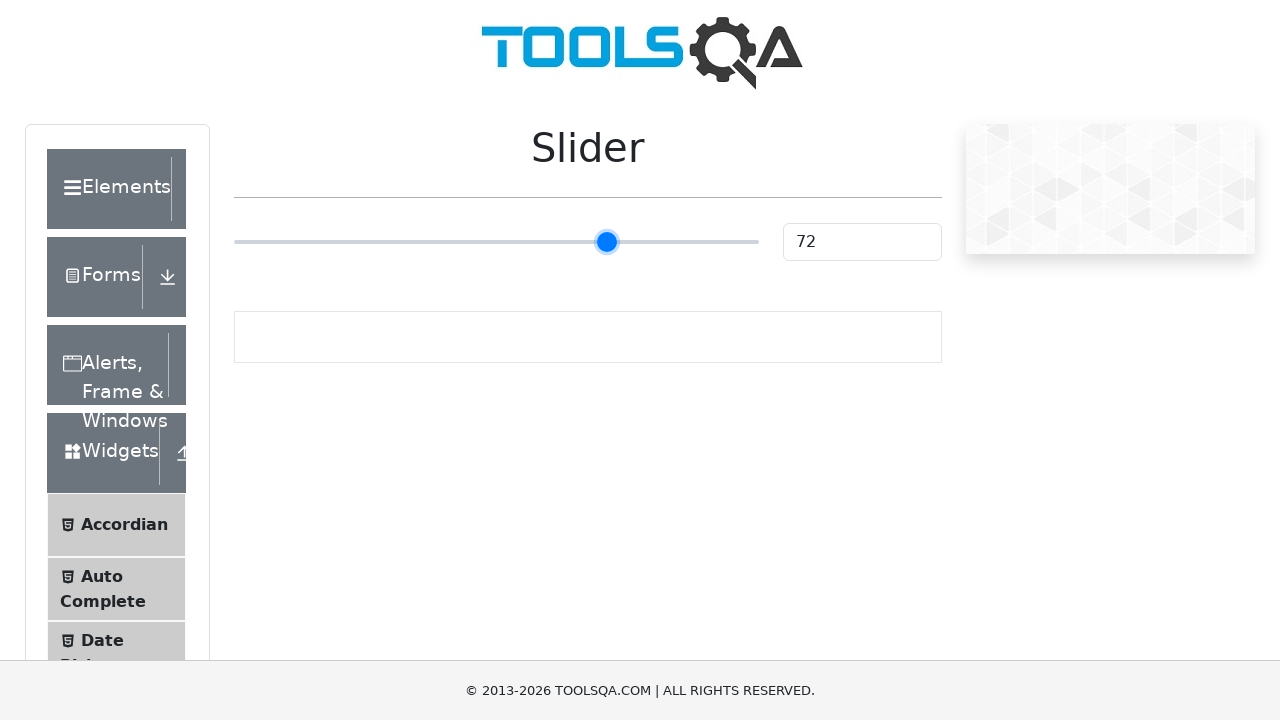

Pressed ArrowRight key to move slider (iteration 48/50)
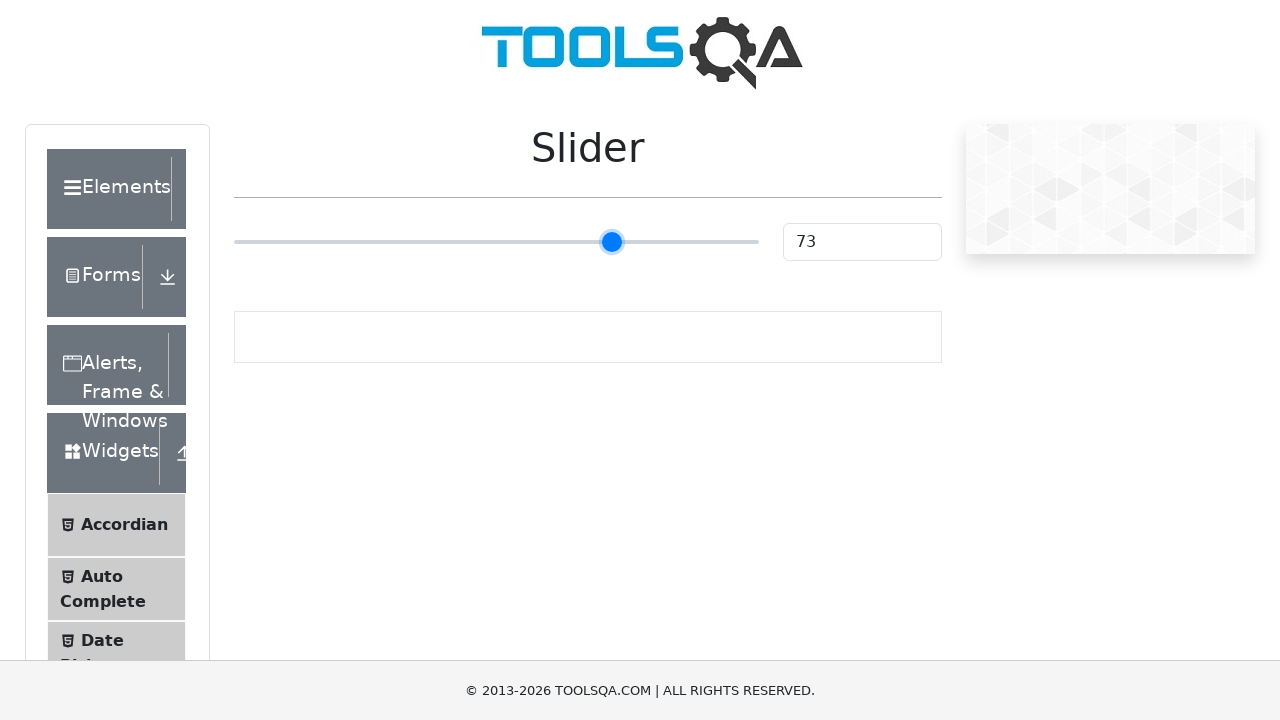

Pressed ArrowRight key to move slider (iteration 49/50)
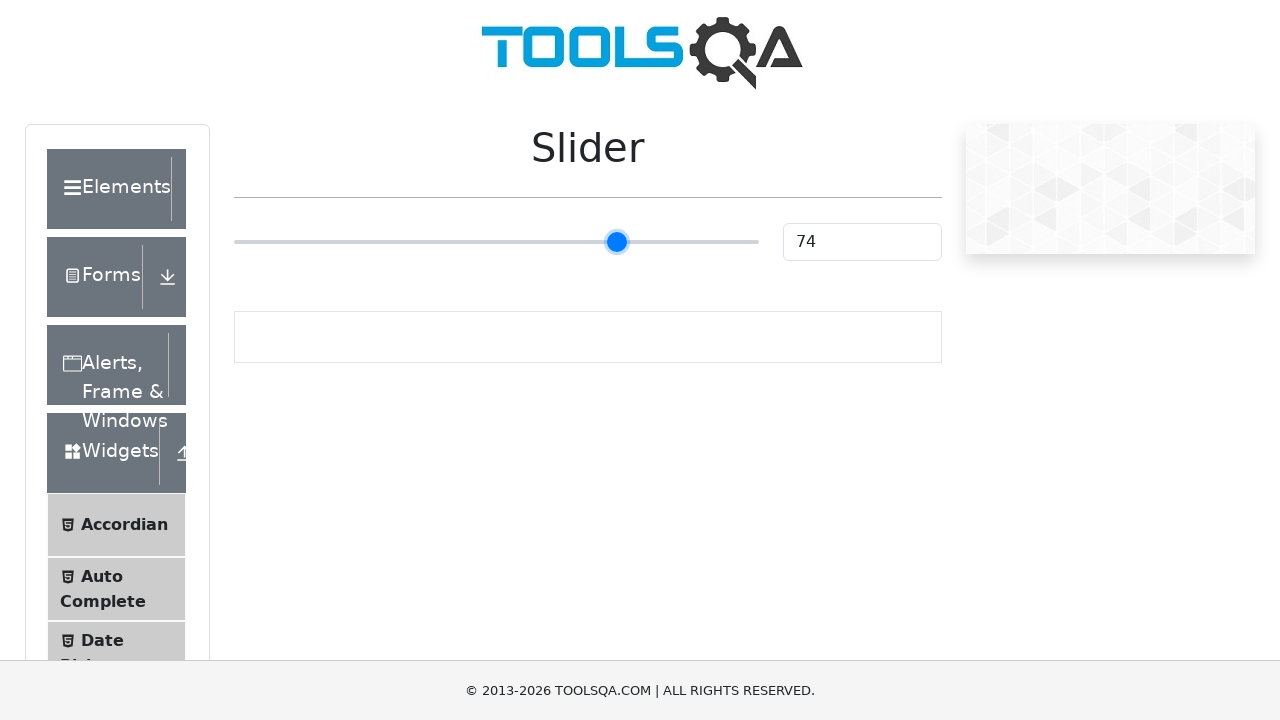

Pressed ArrowRight key to move slider (iteration 50/50)
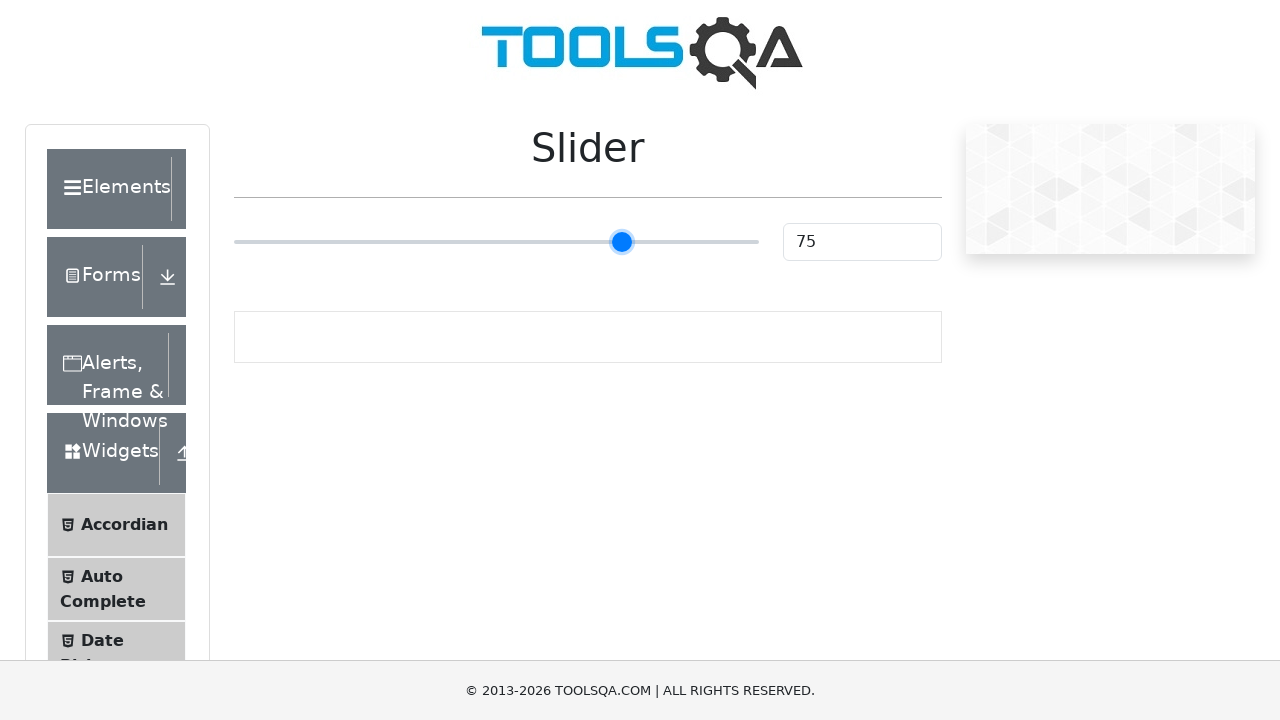

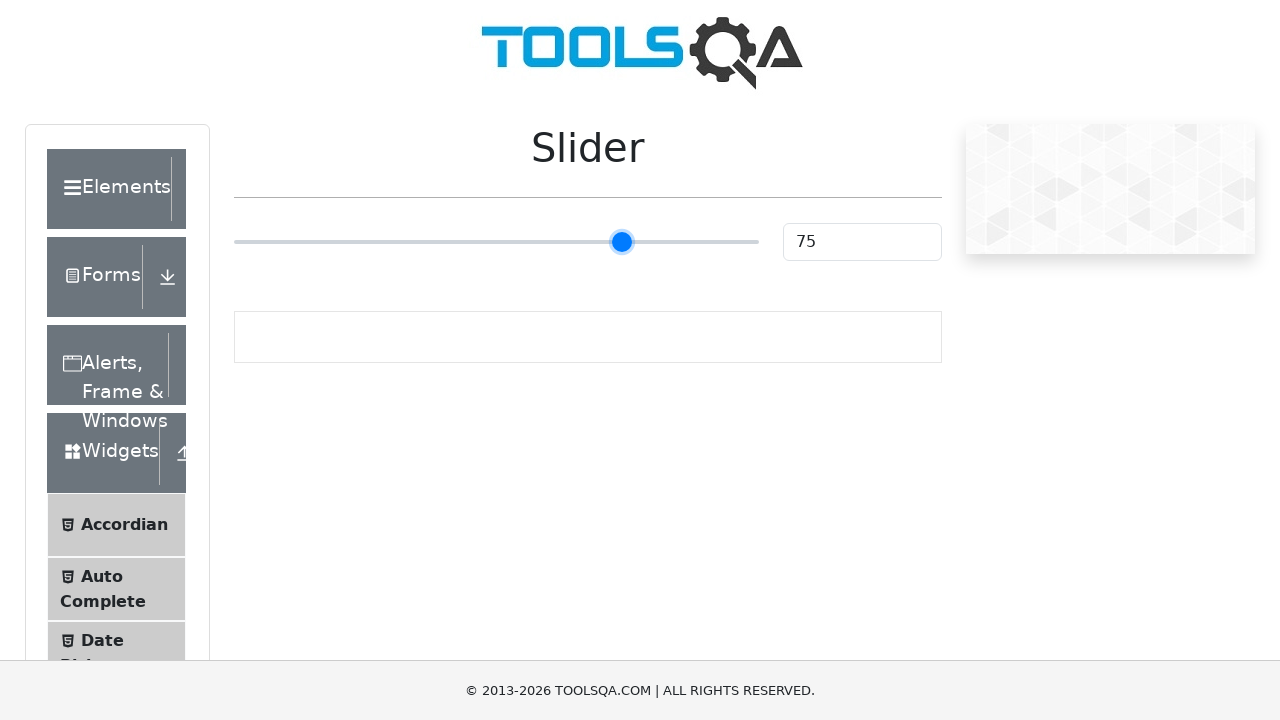